Navigates through a Japanese tennis court reservation system (Nakano Tokyo) to view availability by selecting facility categories, purpose (hard court tennis), venue (Tetsugakudo Sports Facility), and date filters to display the weekly schedule.

Starting URL: https://yoyaku.nakano-tokyo.jp/stagia/reserve/grb_init

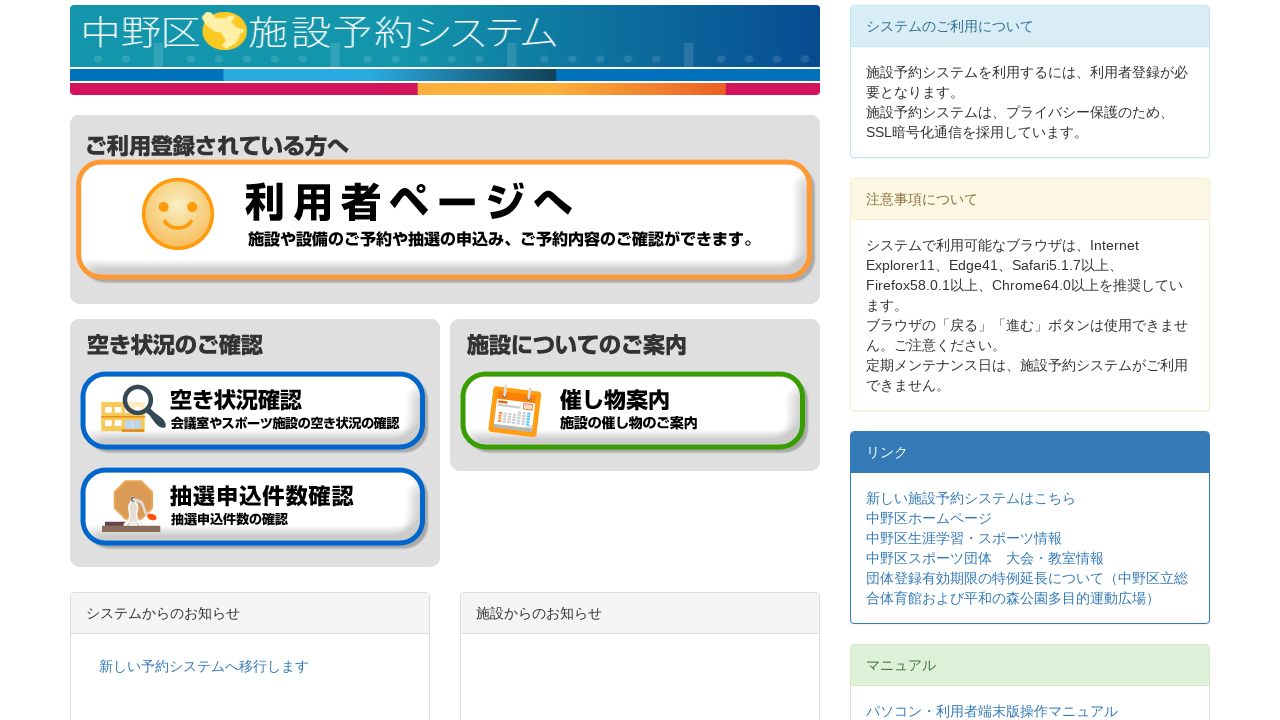

Main page contents loaded
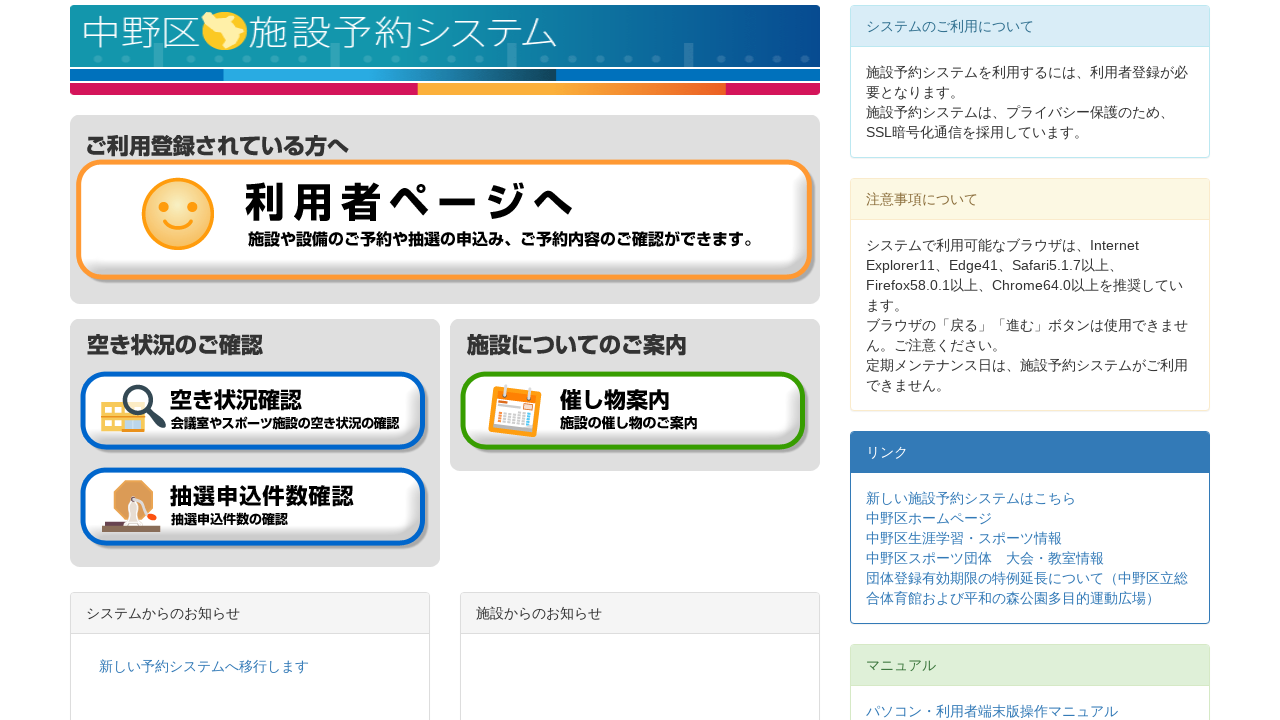

Clicked 'Check Availability' button at (254, 412) on input[type='image'][src*='btn_check_status_01.gif']
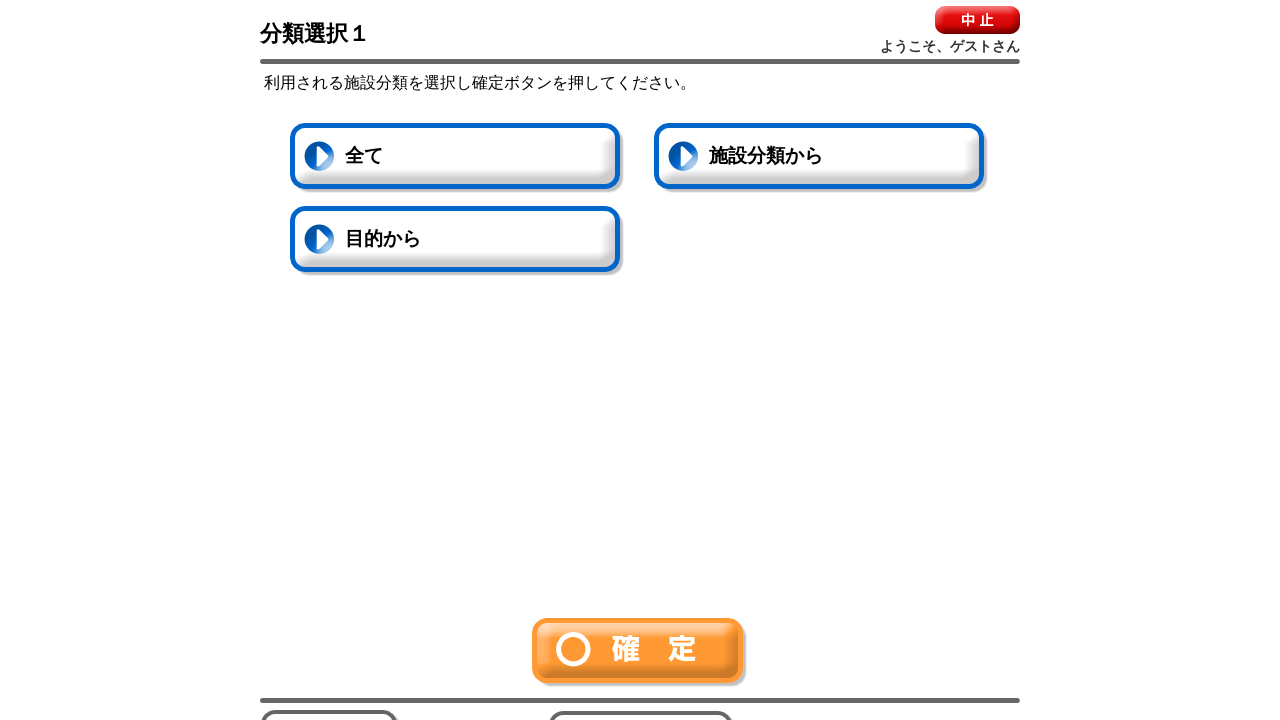

Category selection screen loaded
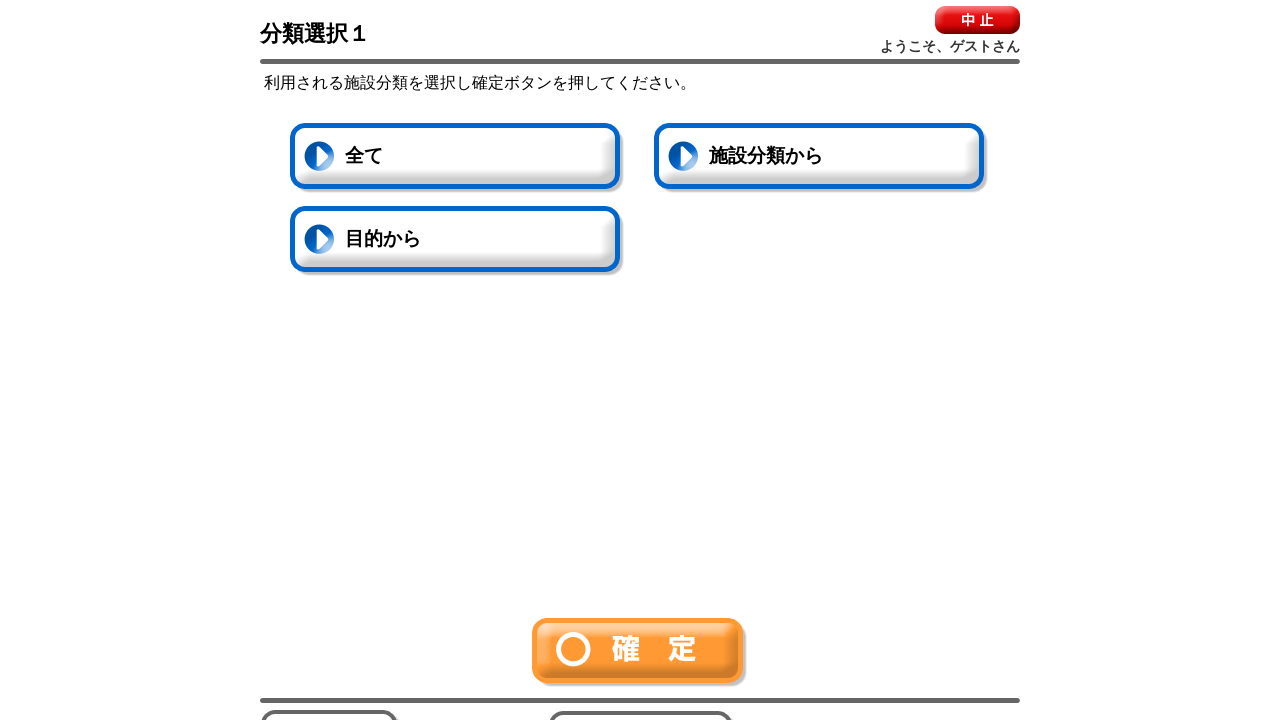

Clicked 'All' button to select all categories at (457, 158) on #allChecked
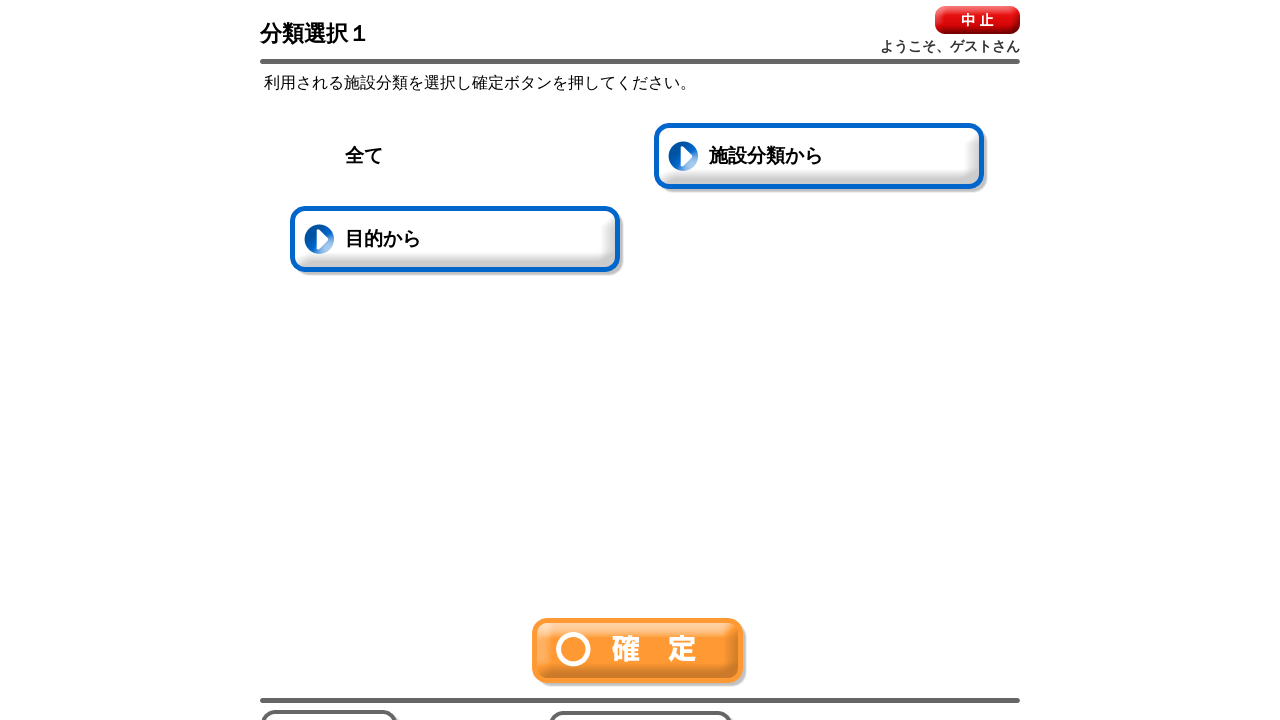

All categories selected
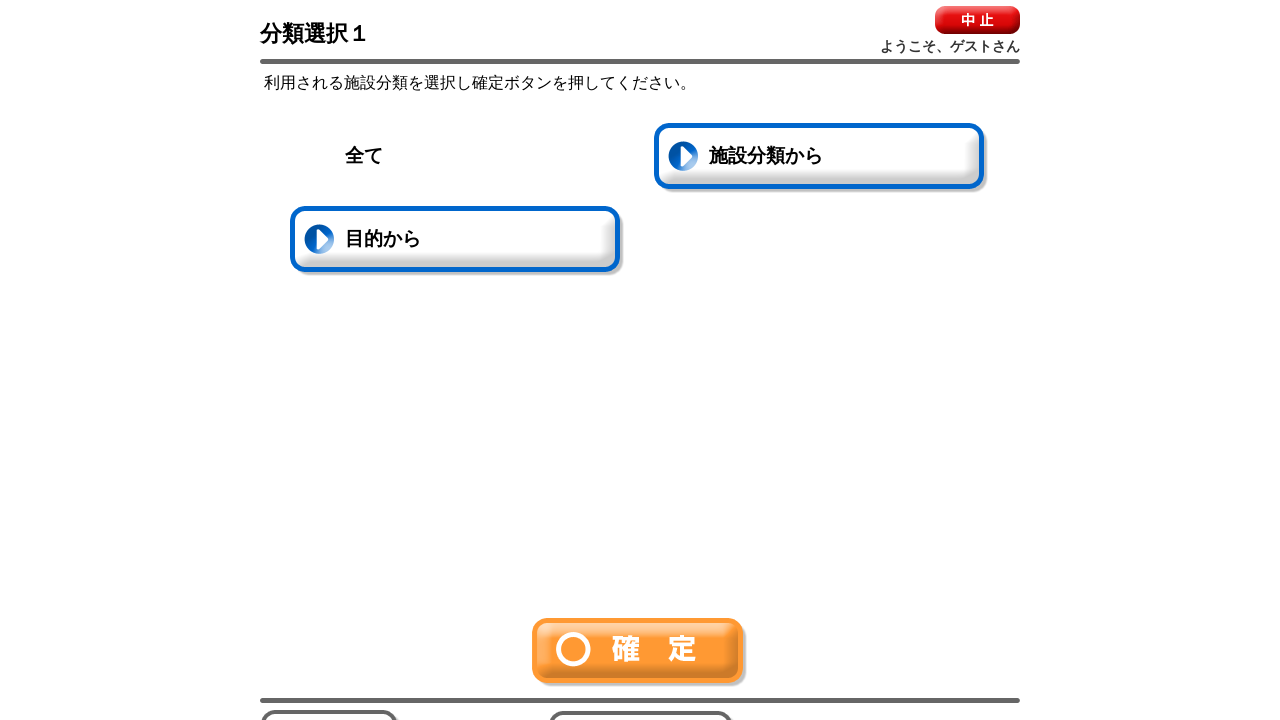

Clicked Confirm button to proceed from category selection at (640, 652) on img[src*='btn-ok.gif']
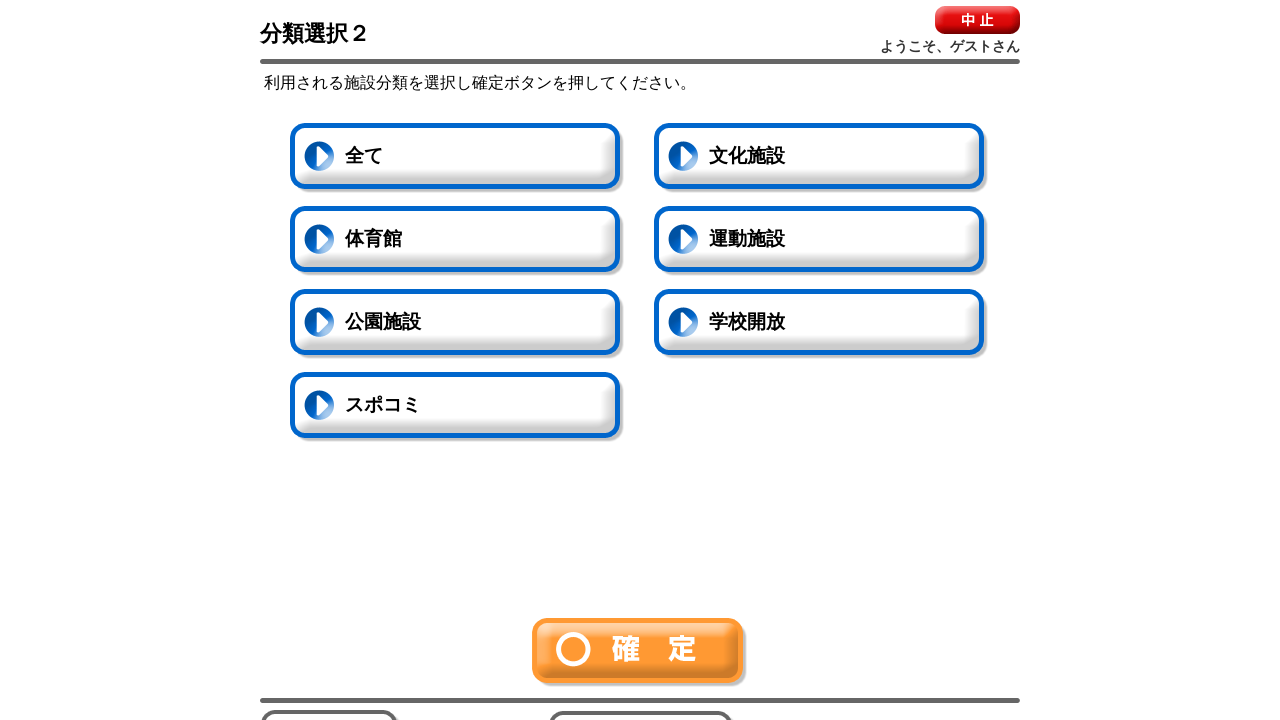

Purpose selection screen loaded
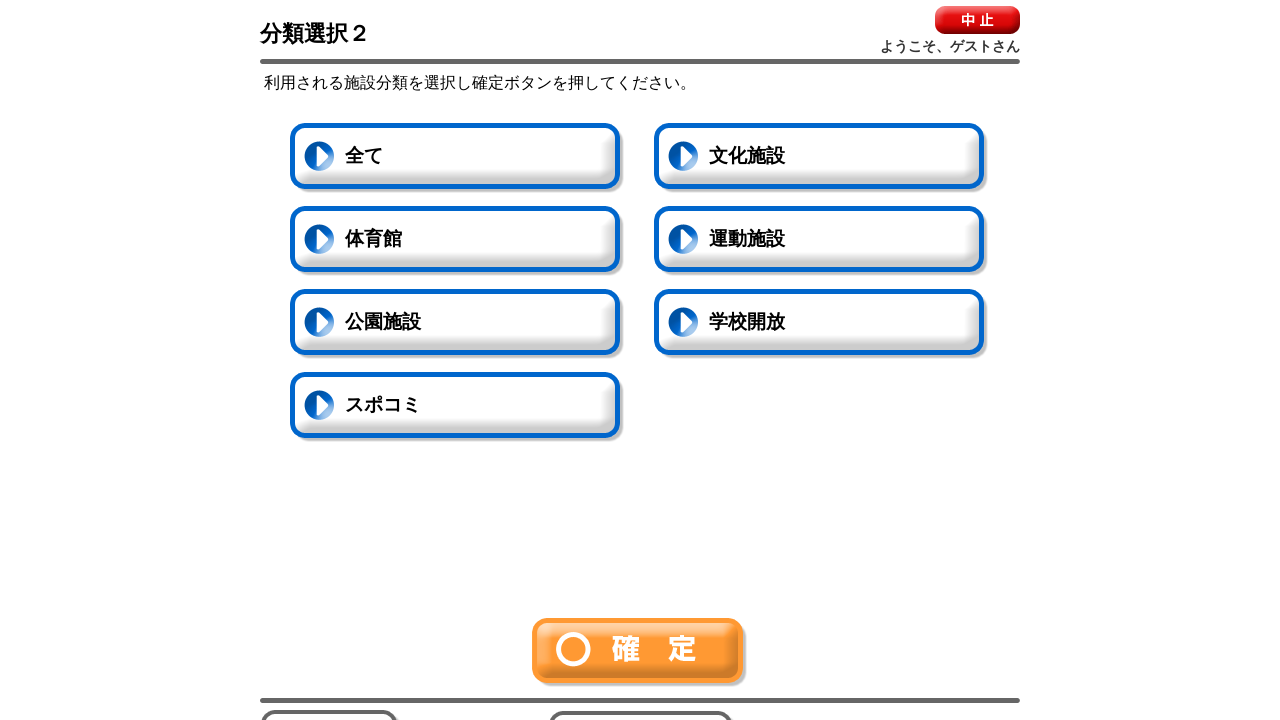

Clicked 'Sports Facility' purpose button at (821, 241) on #button2
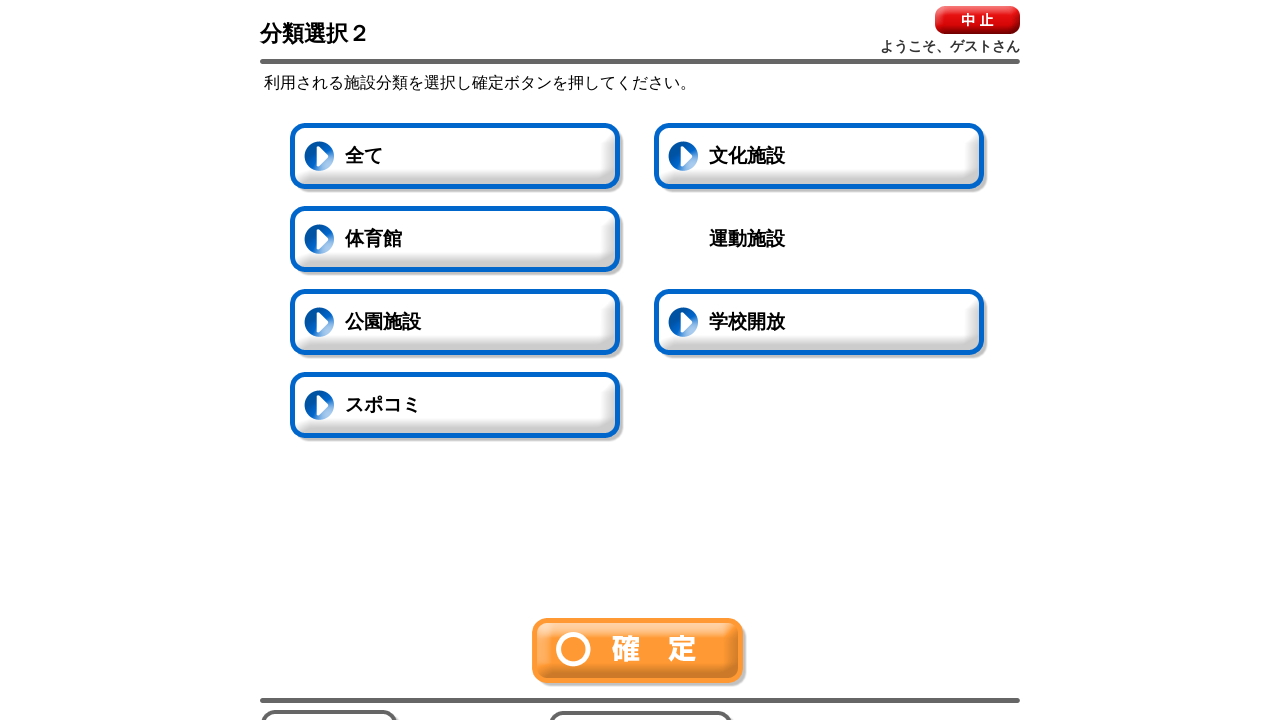

Sports Facility purpose selected
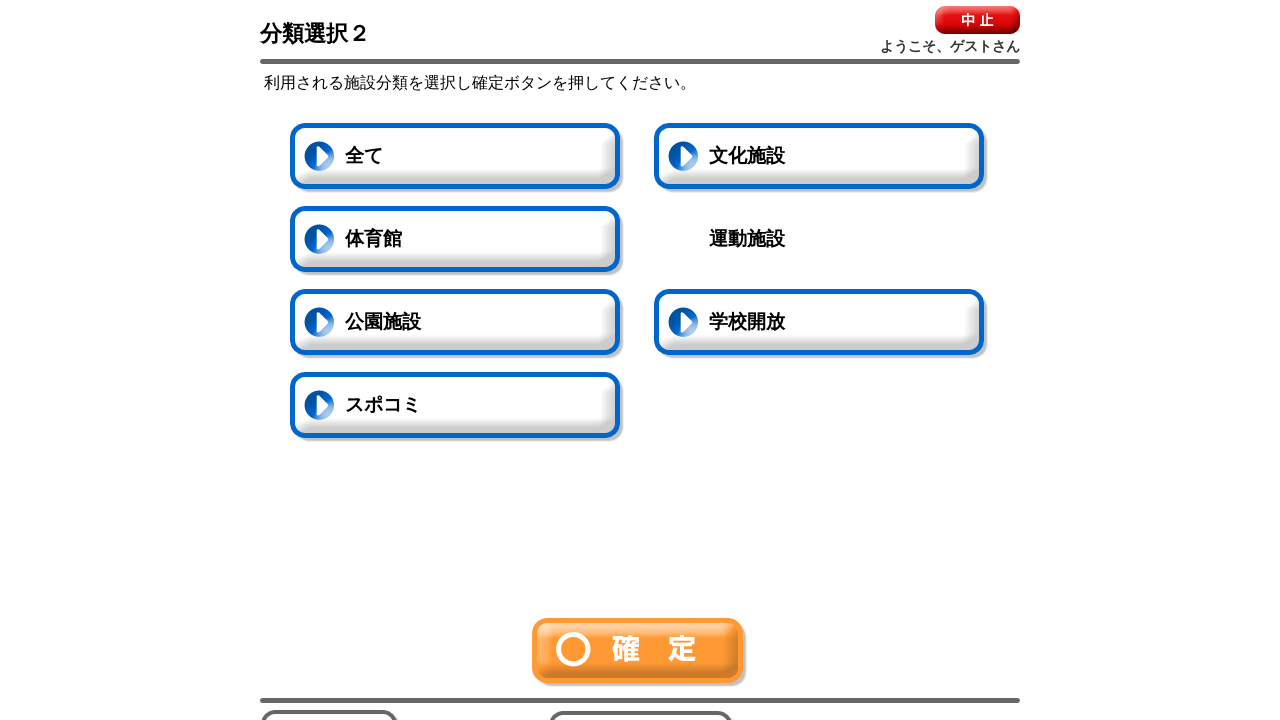

Clicked Confirm button to proceed from purpose selection at (640, 652) on img[src*='btn-ok.gif']
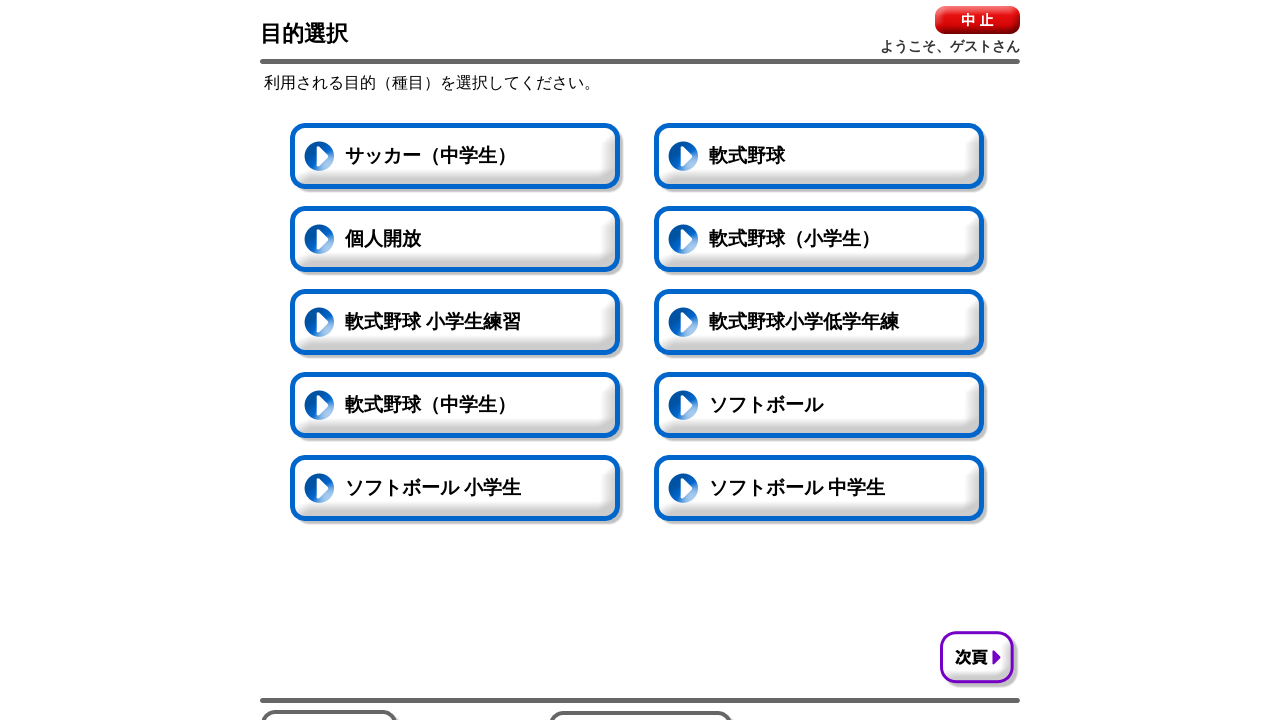

Next page button available for venue selection
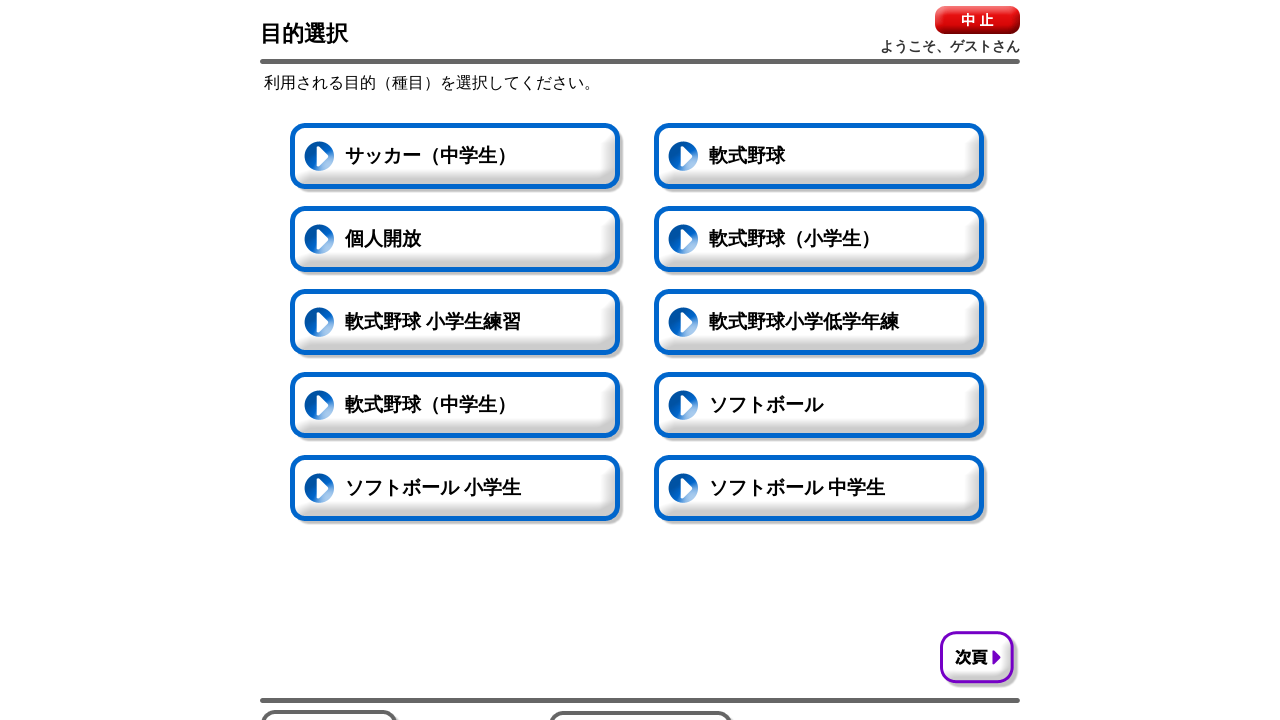

Clicked 'Next Page' button to view venue options at (980, 660) on #nextButton
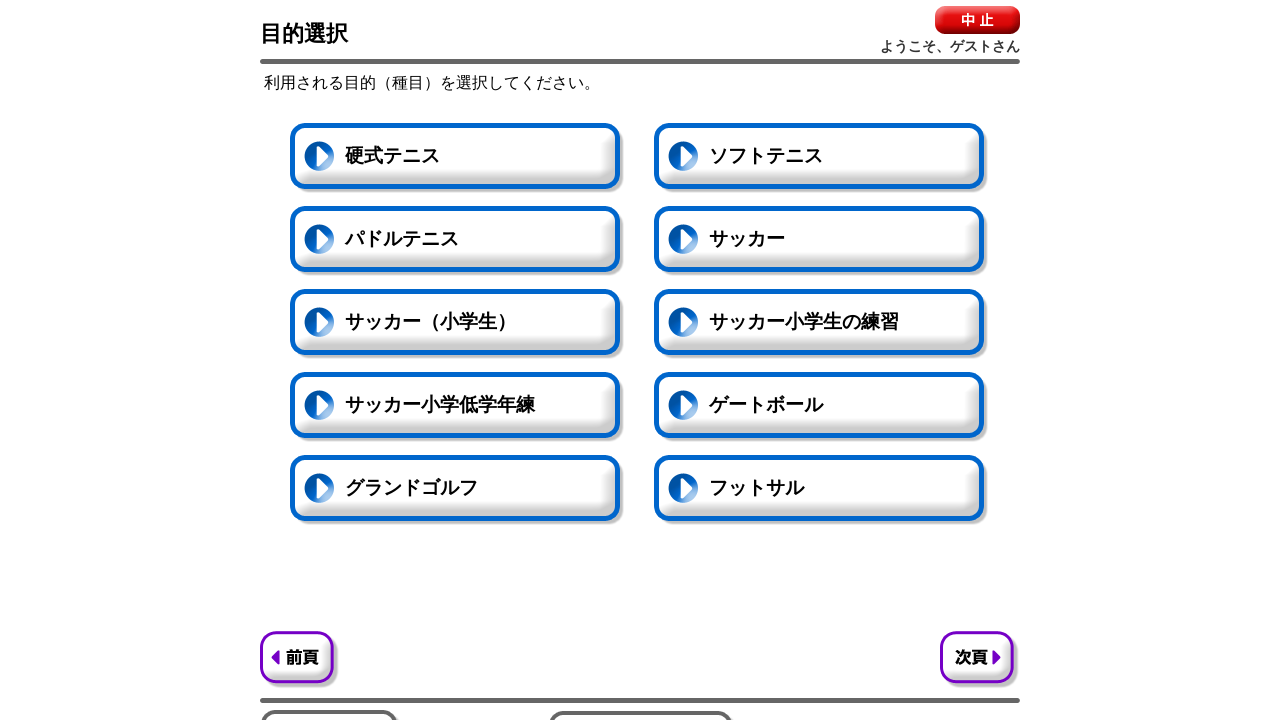

Hard Court Tennis venue option loaded
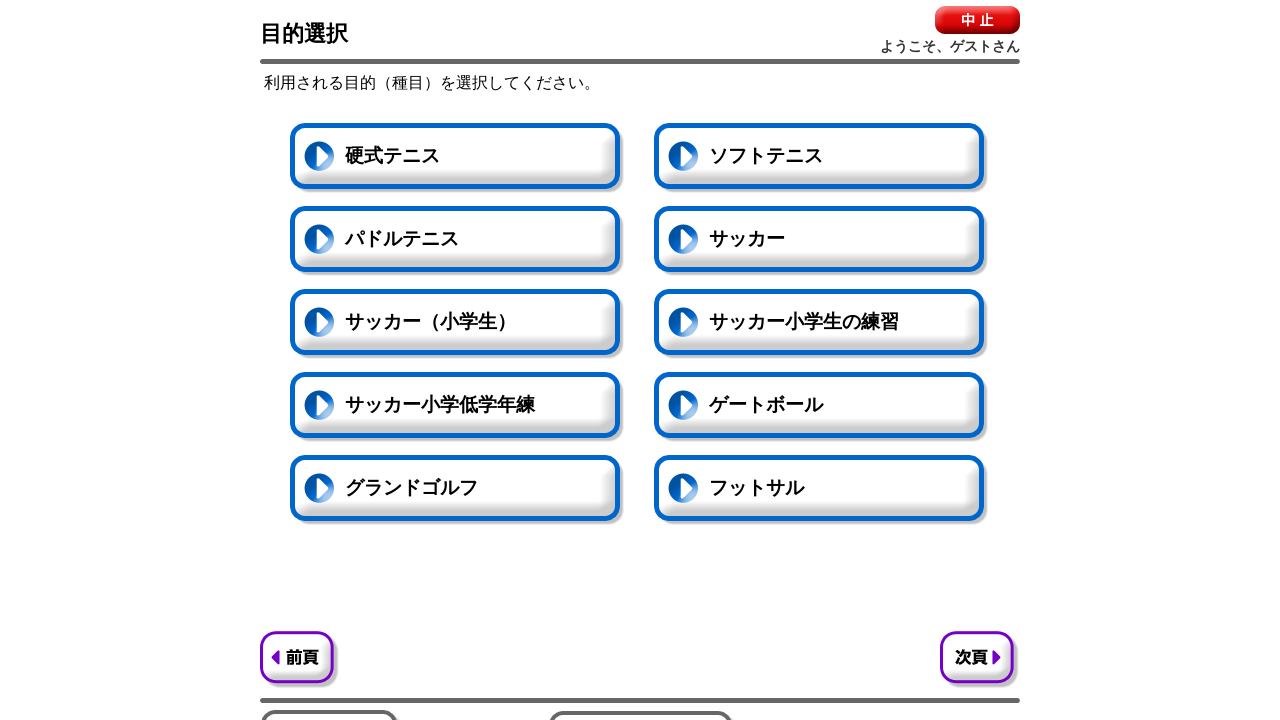

Clicked 'Hard Court Tennis' venue link at (457, 158) on a:has-text('硬式テニス')
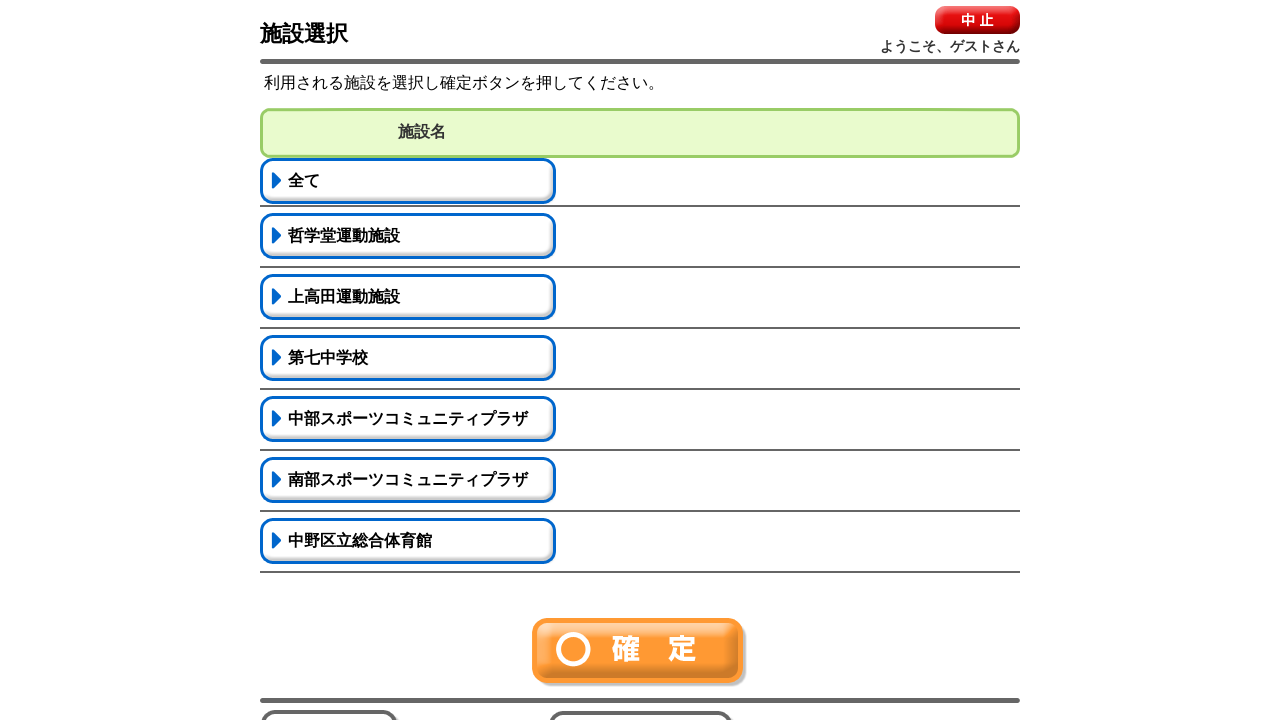

Tetsugakudo Sports Facility option loaded
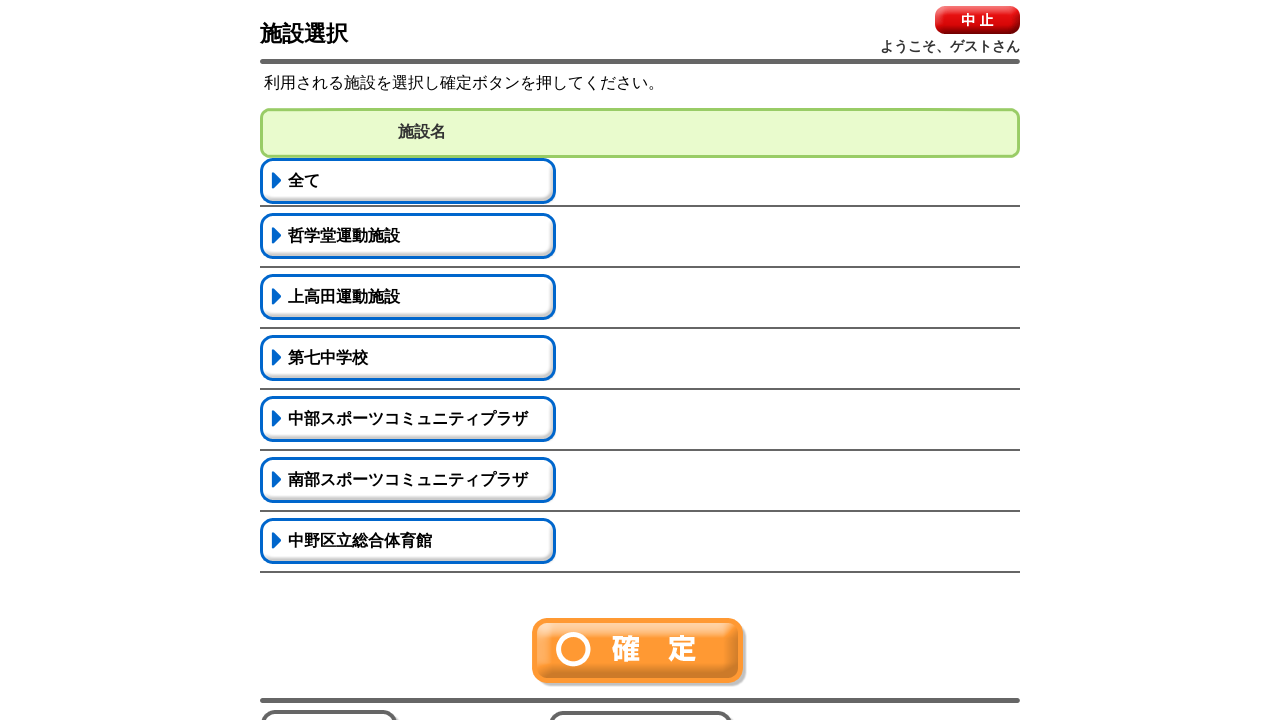

Clicked 'Tetsugakudo Sports Facility' button at (422, 236) on #id0
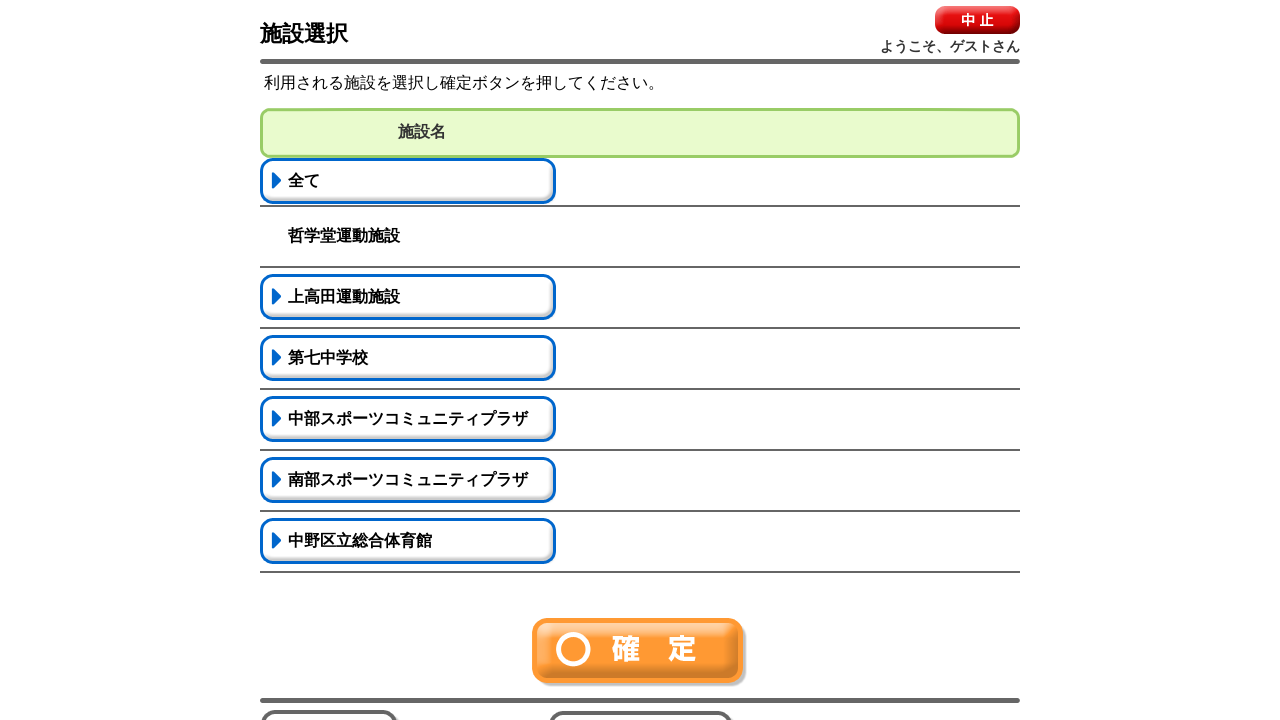

Tetsugakudo Sports Facility selected
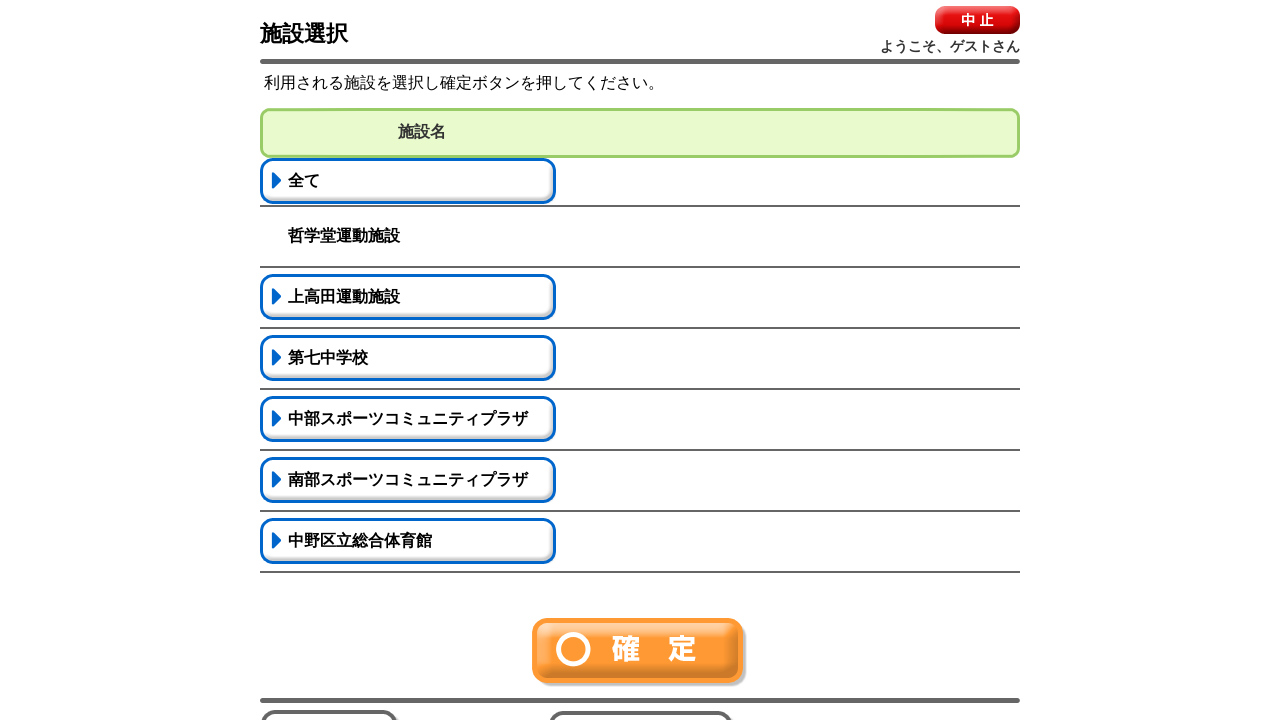

Clicked Confirm button to proceed from venue selection at (640, 652) on #btnOk
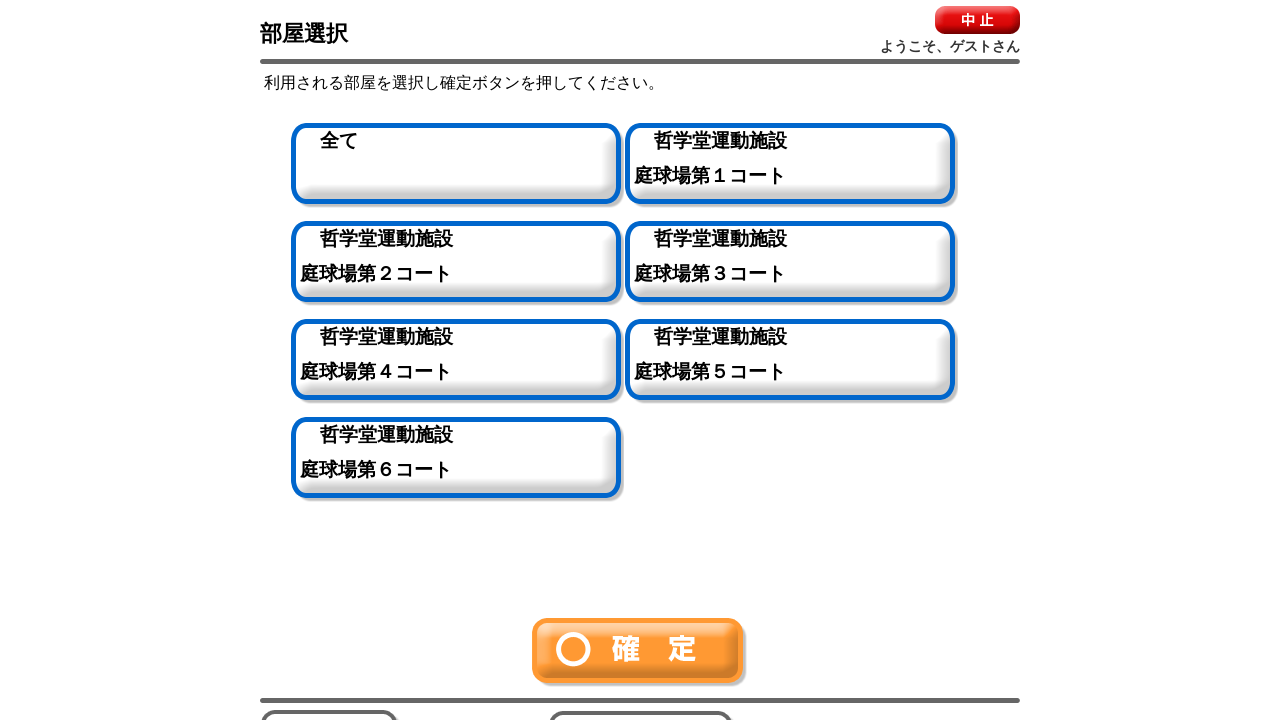

Court selection screen loaded
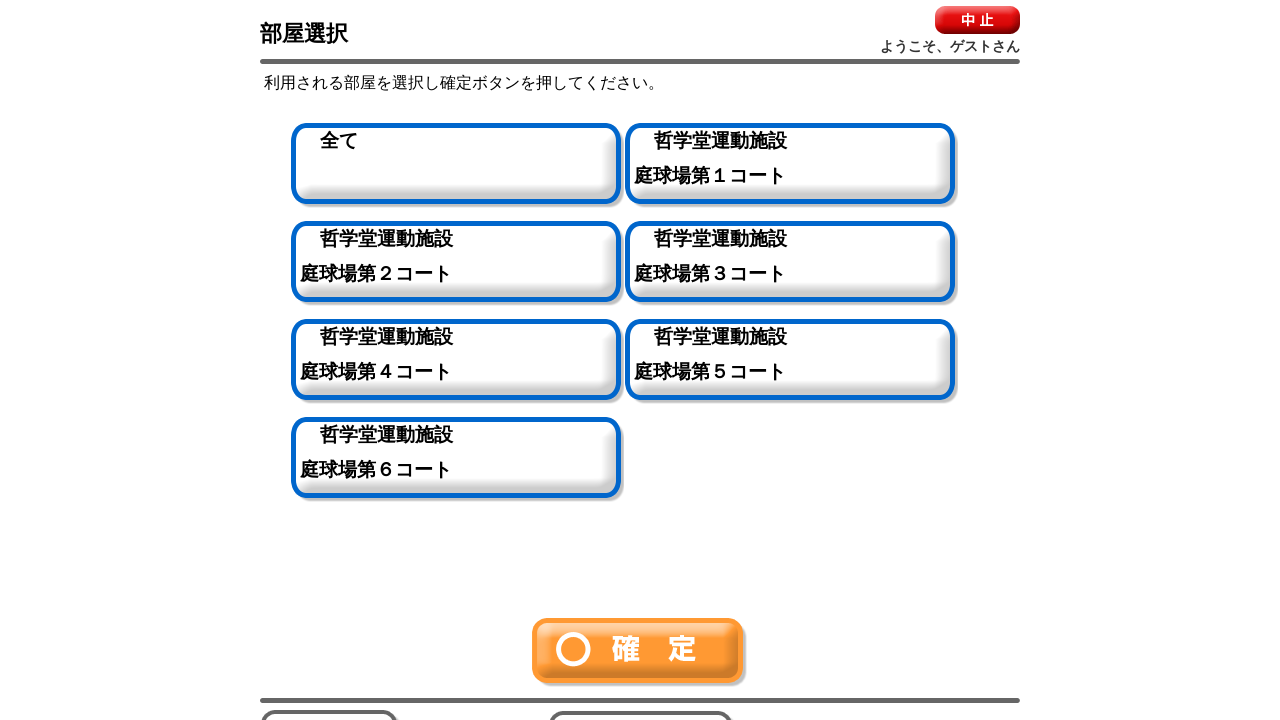

Clicked 'All' button to select all courts at (467, 165) on #allChecked
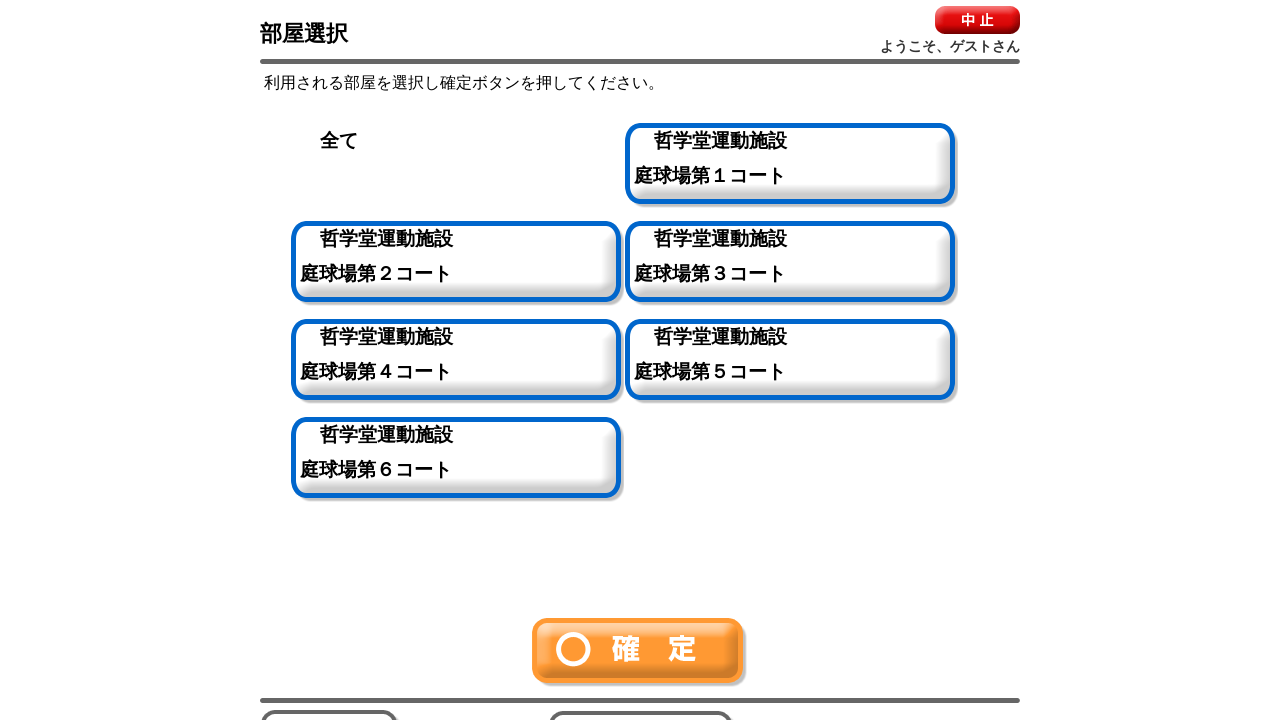

All courts selected
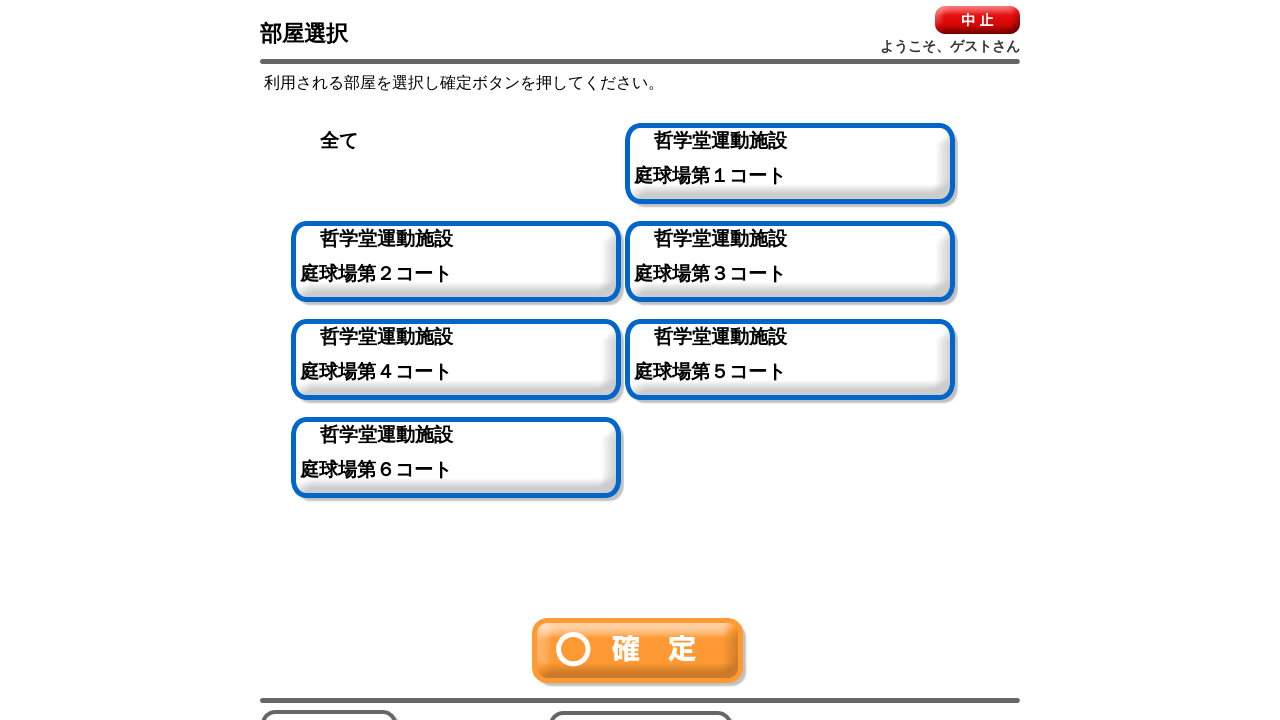

Clicked Confirm button to proceed from court selection at (640, 652) on img[src*='btn-ok.gif']
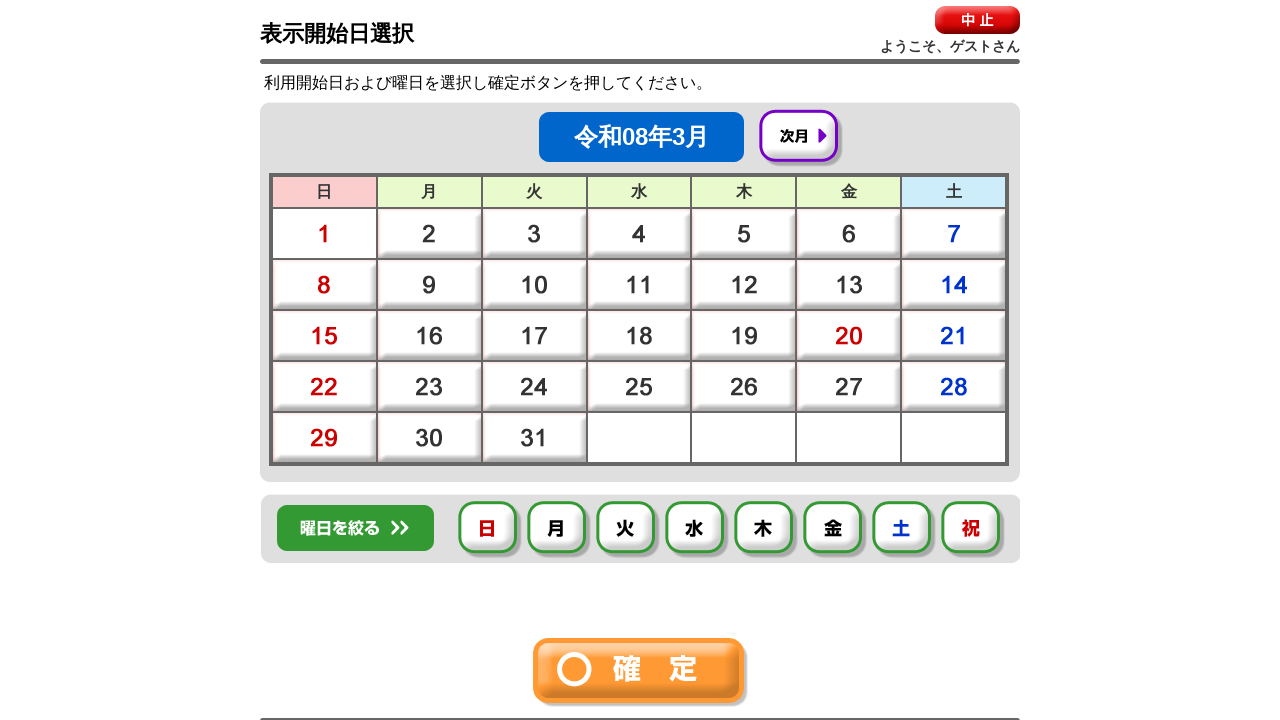

Date and day-of-week filter screen loaded
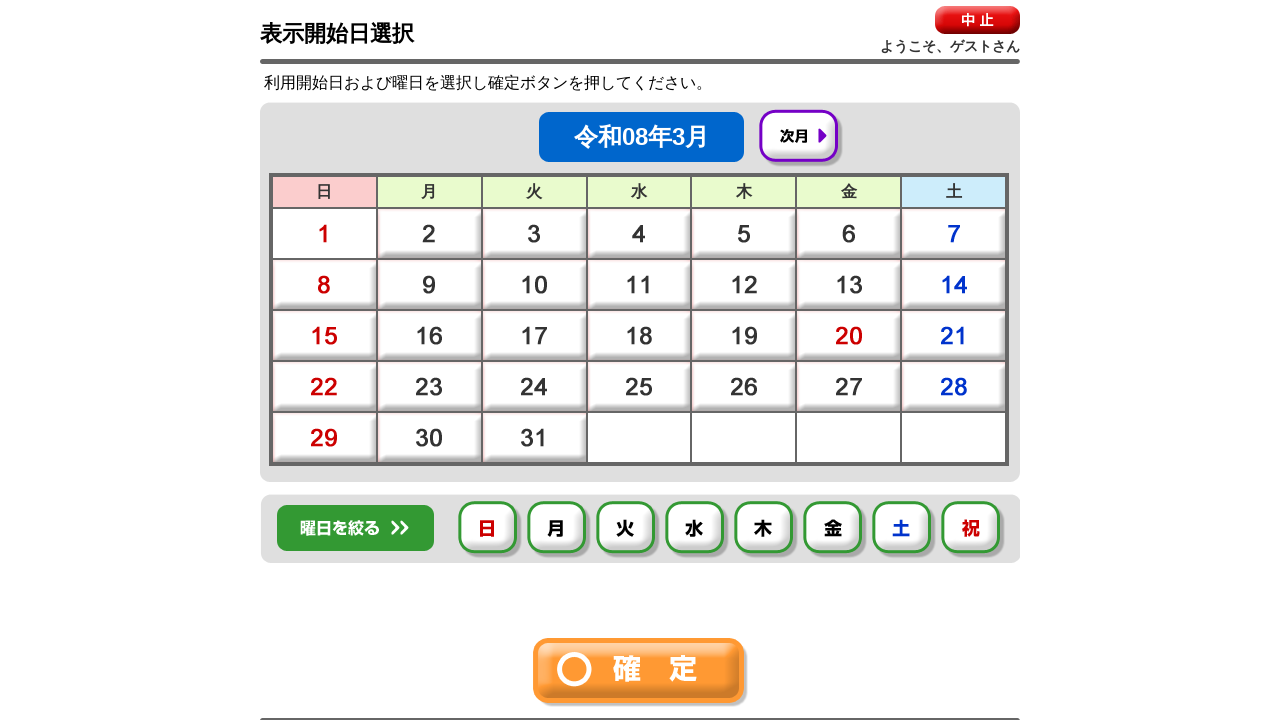

Clicked today's date (20260302) in calendar at (429, 233) on td[onclick*='dateClick'][onclick*='20260302']
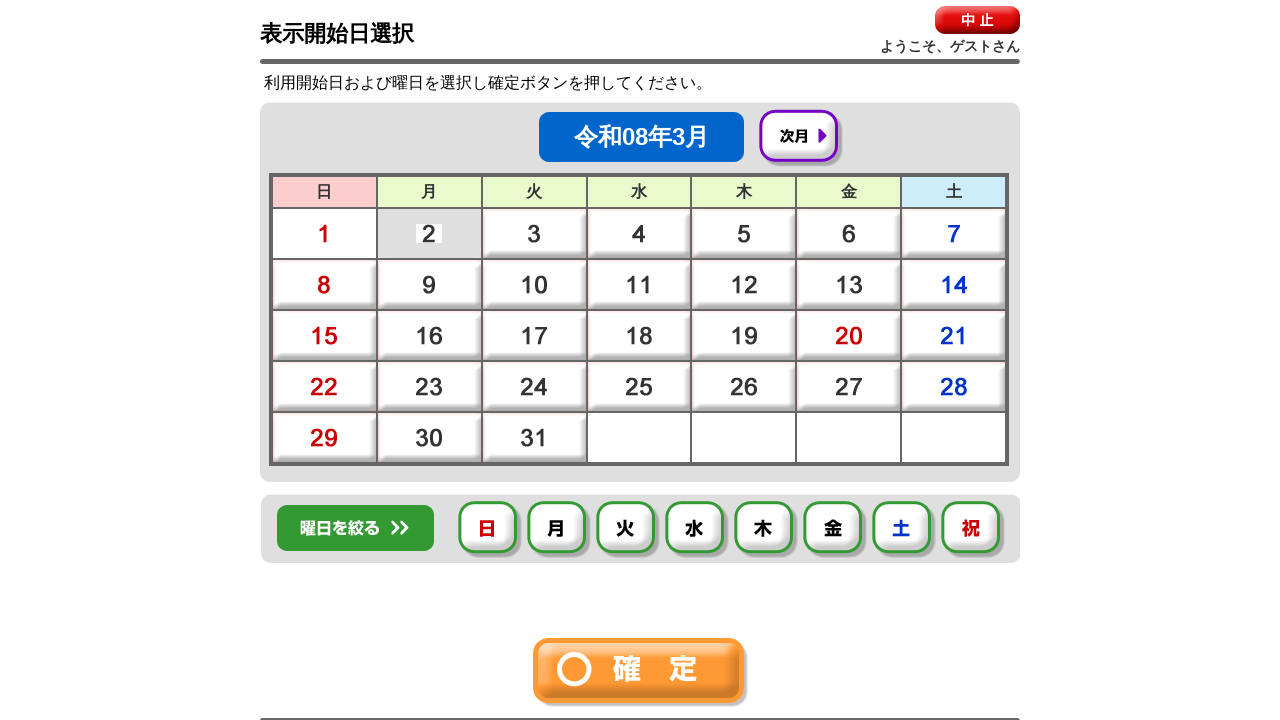

Today's date confirmed in filter
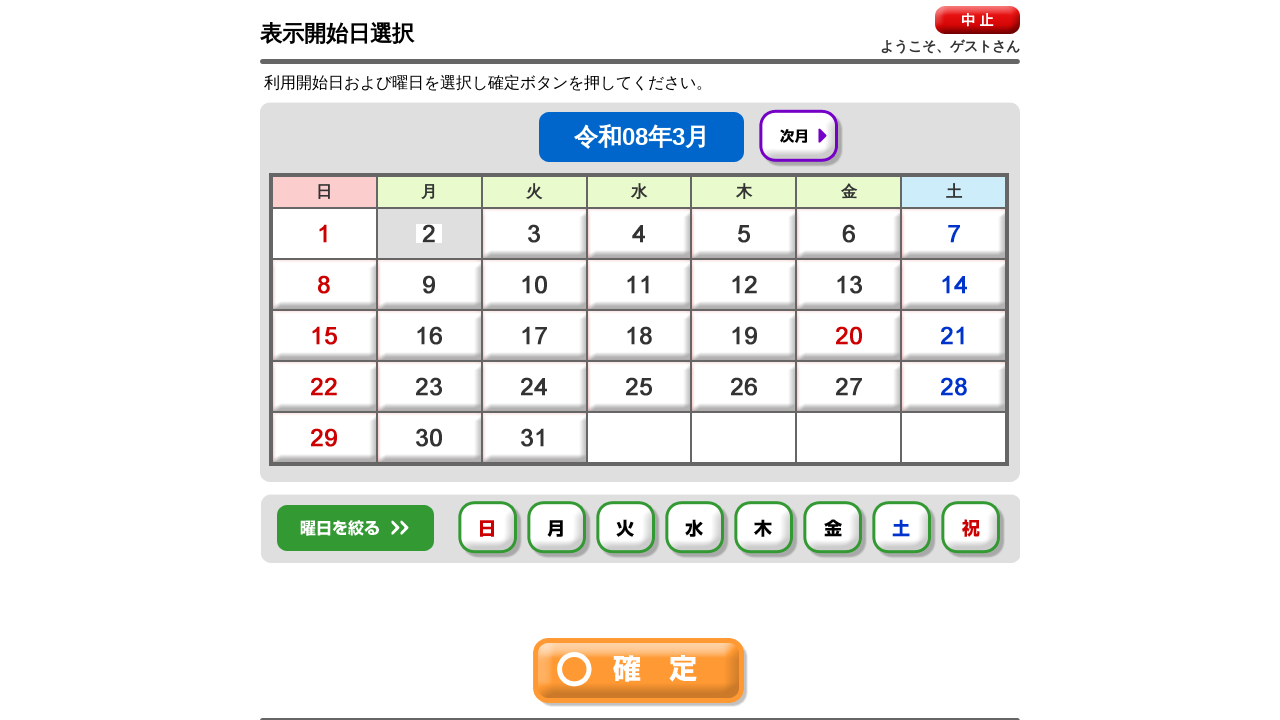

Clicked day-of-week filter button 0 at (490, 530) on #img0
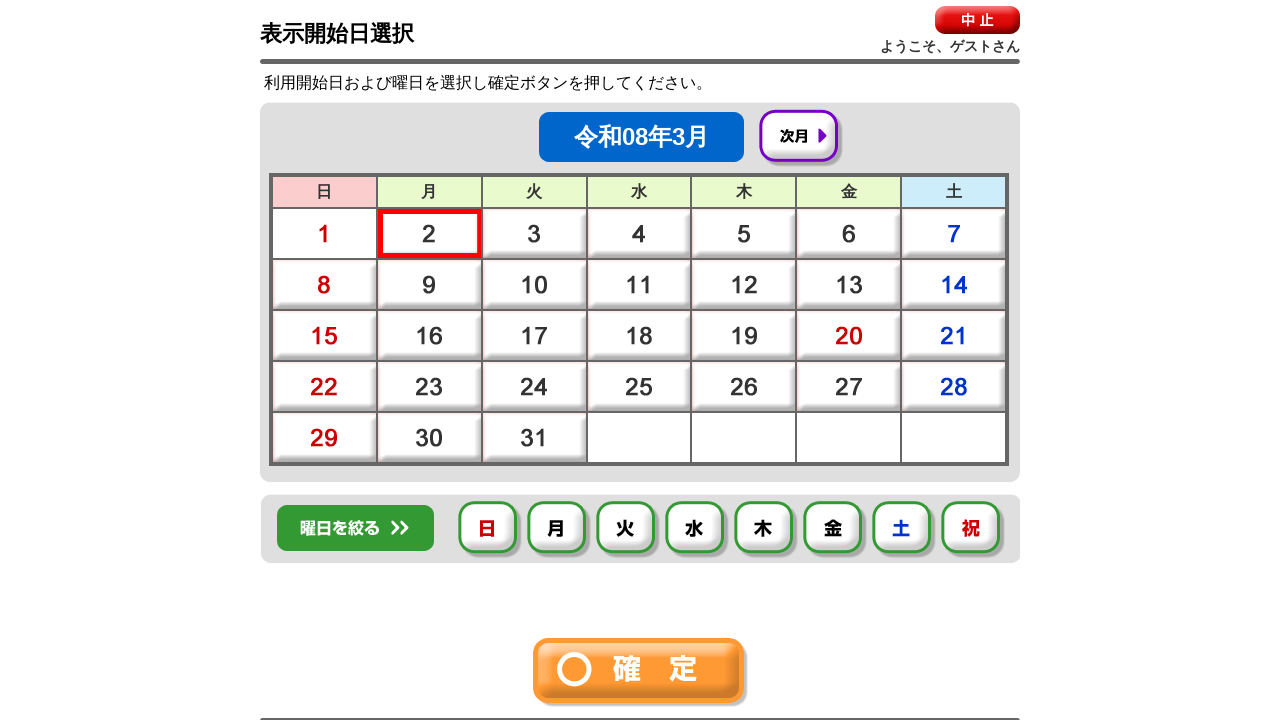

Waited 500ms after selecting day-of-week filter 0
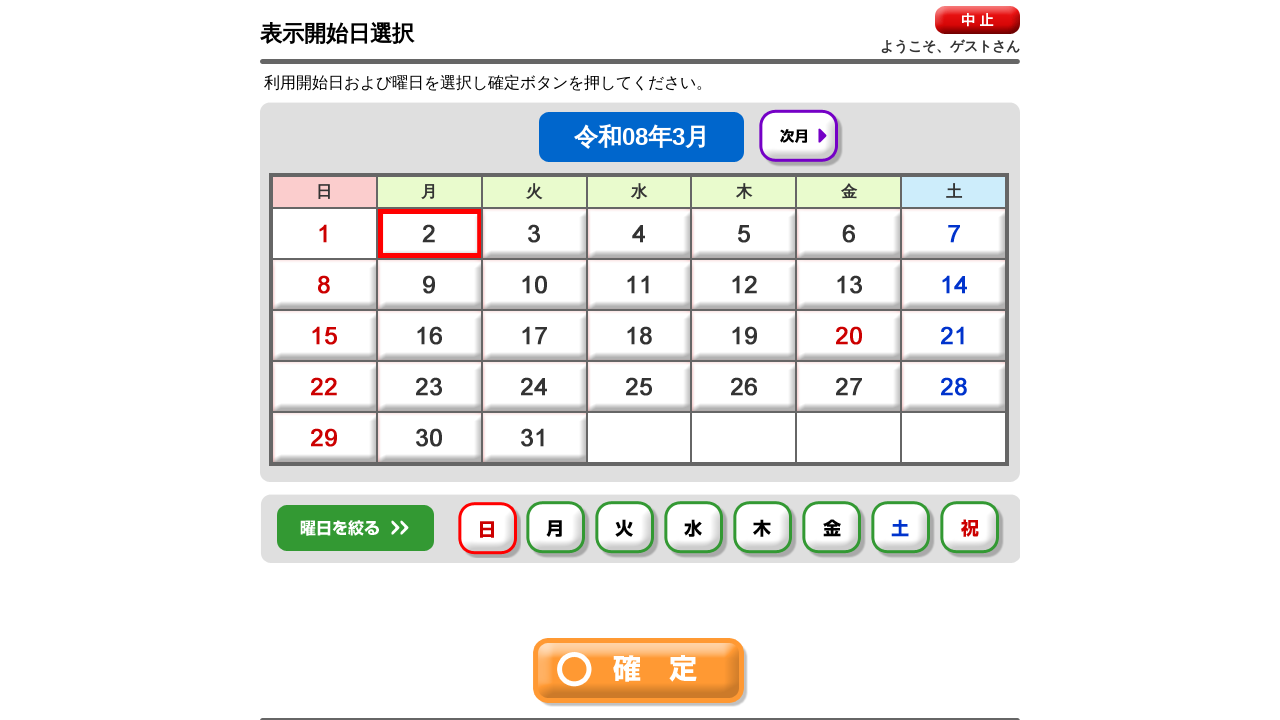

Clicked day-of-week filter button 1 at (558, 530) on #img1
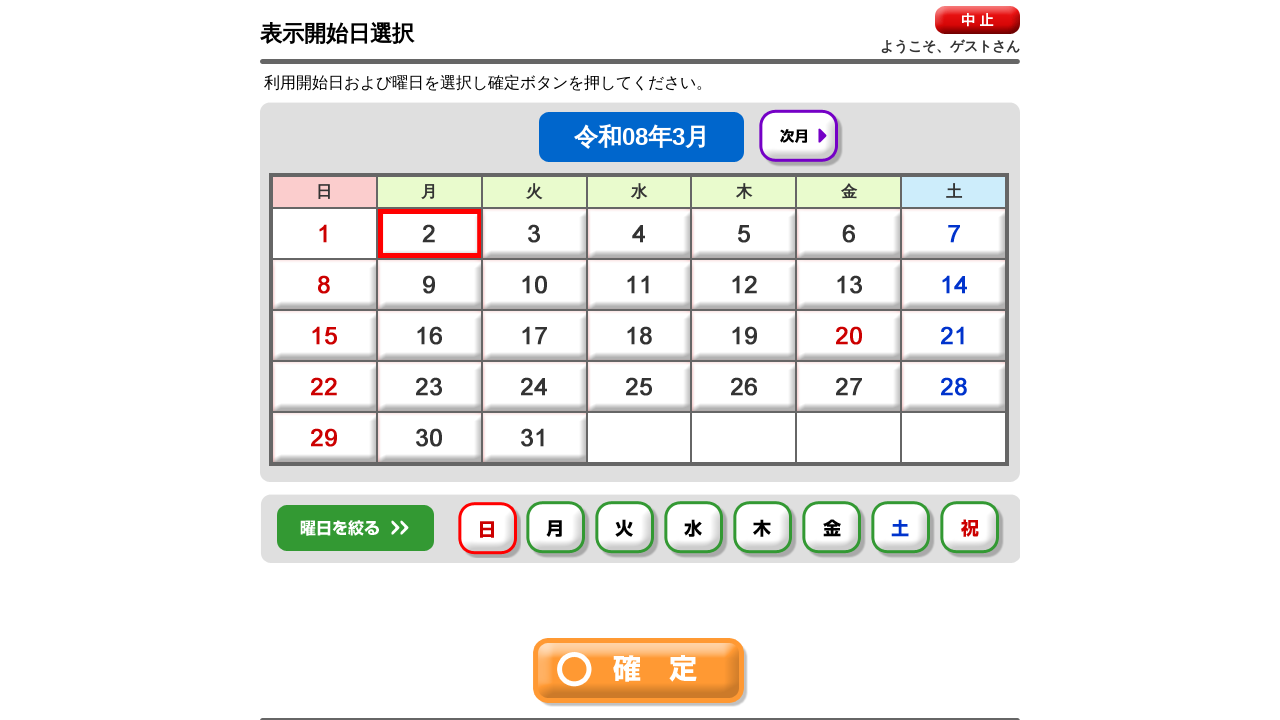

Waited 500ms after selecting day-of-week filter 1
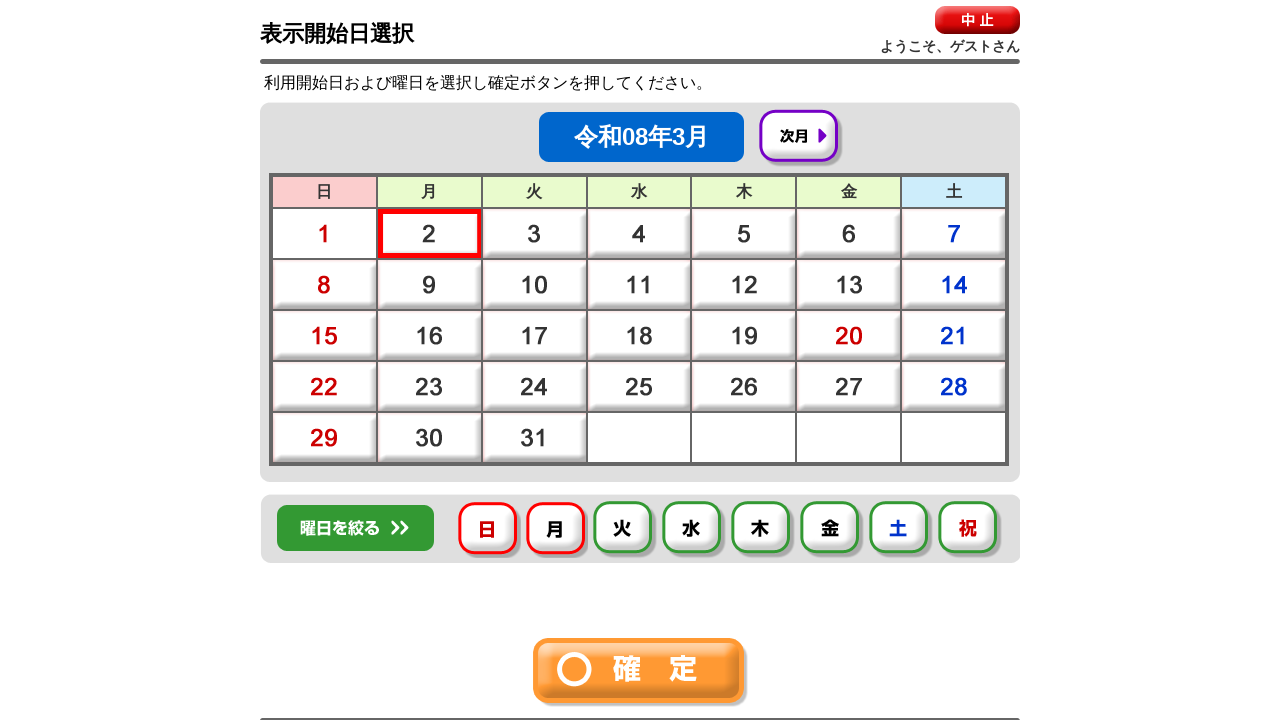

Clicked day-of-week filter button 2 at (625, 530) on #img2
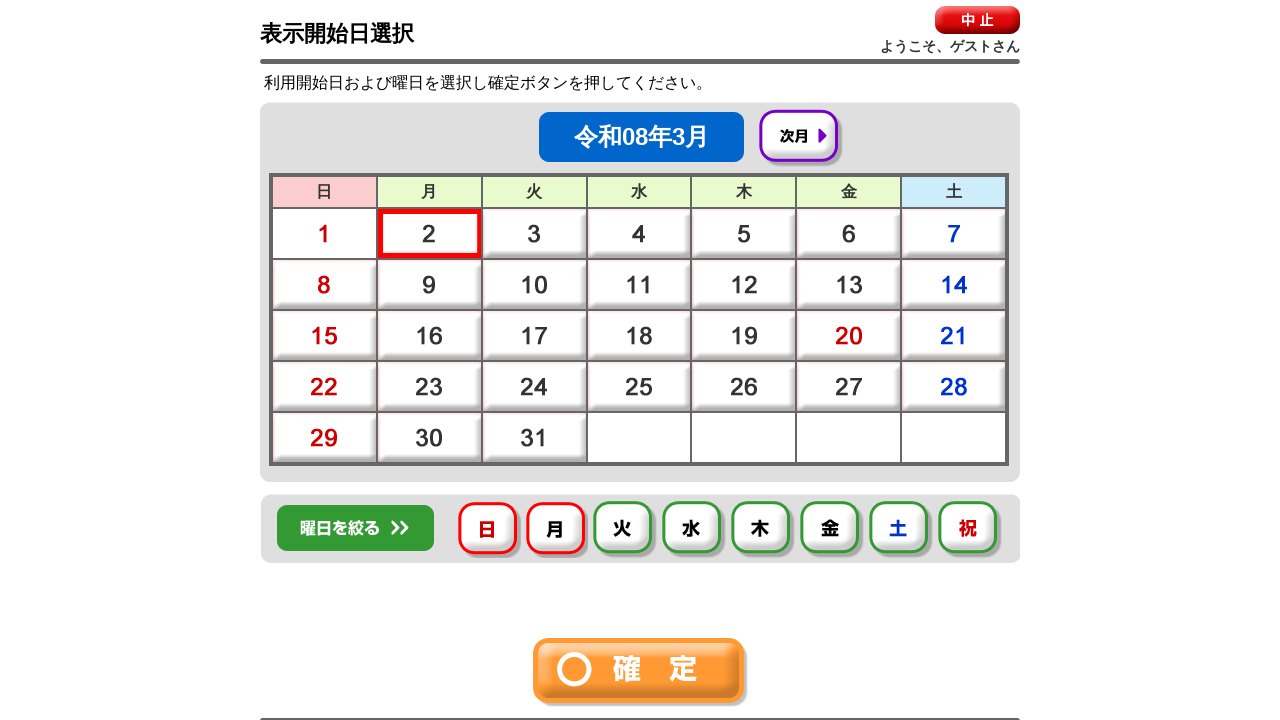

Waited 500ms after selecting day-of-week filter 2
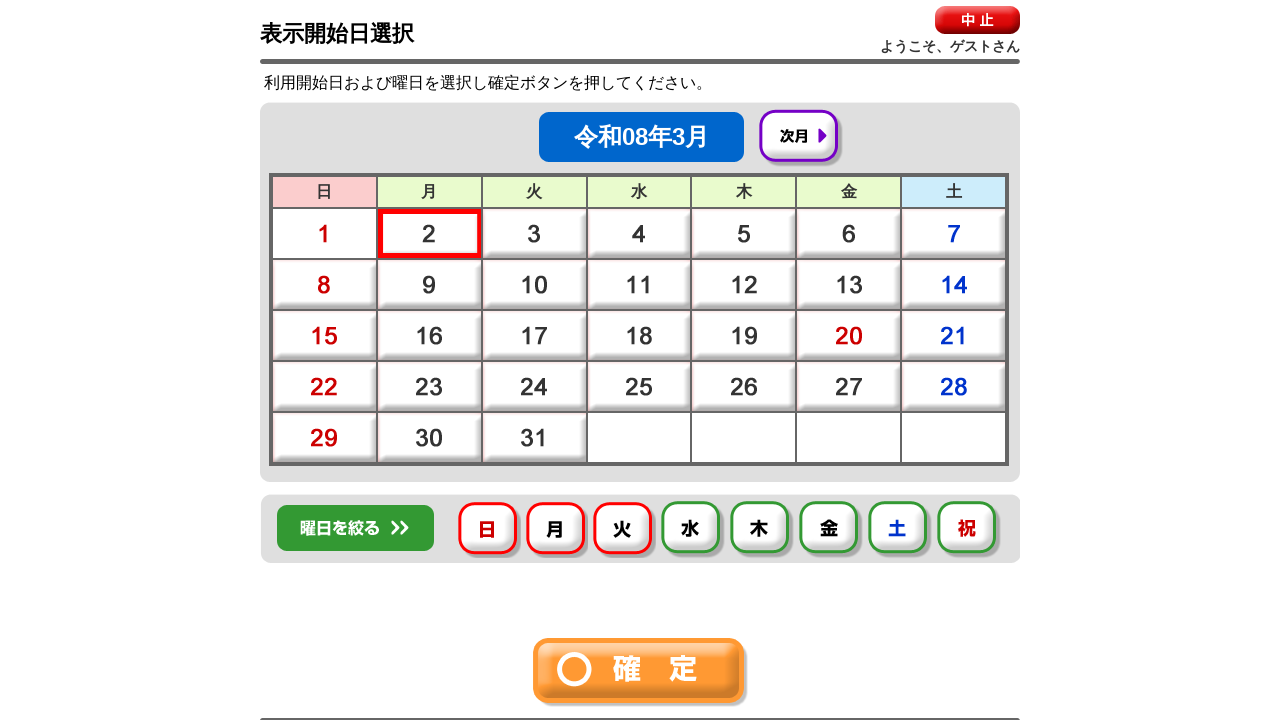

Clicked day-of-week filter button 3 at (693, 530) on #img3
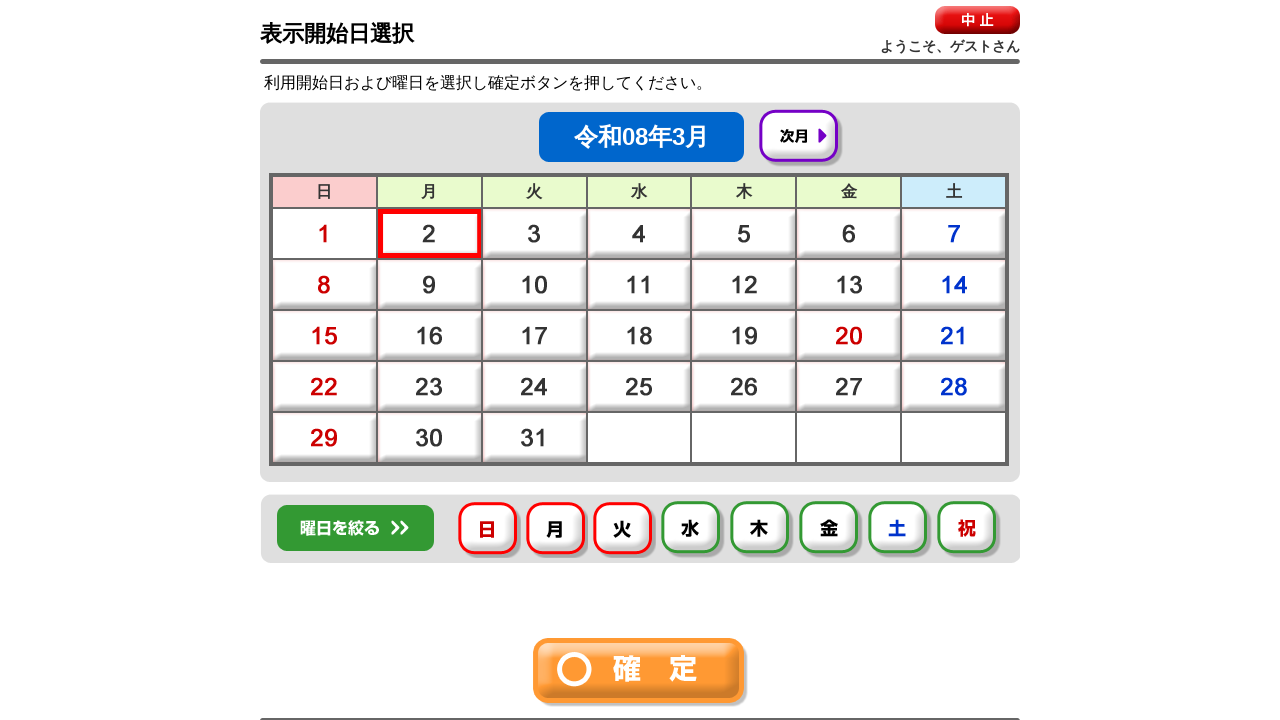

Waited 500ms after selecting day-of-week filter 3
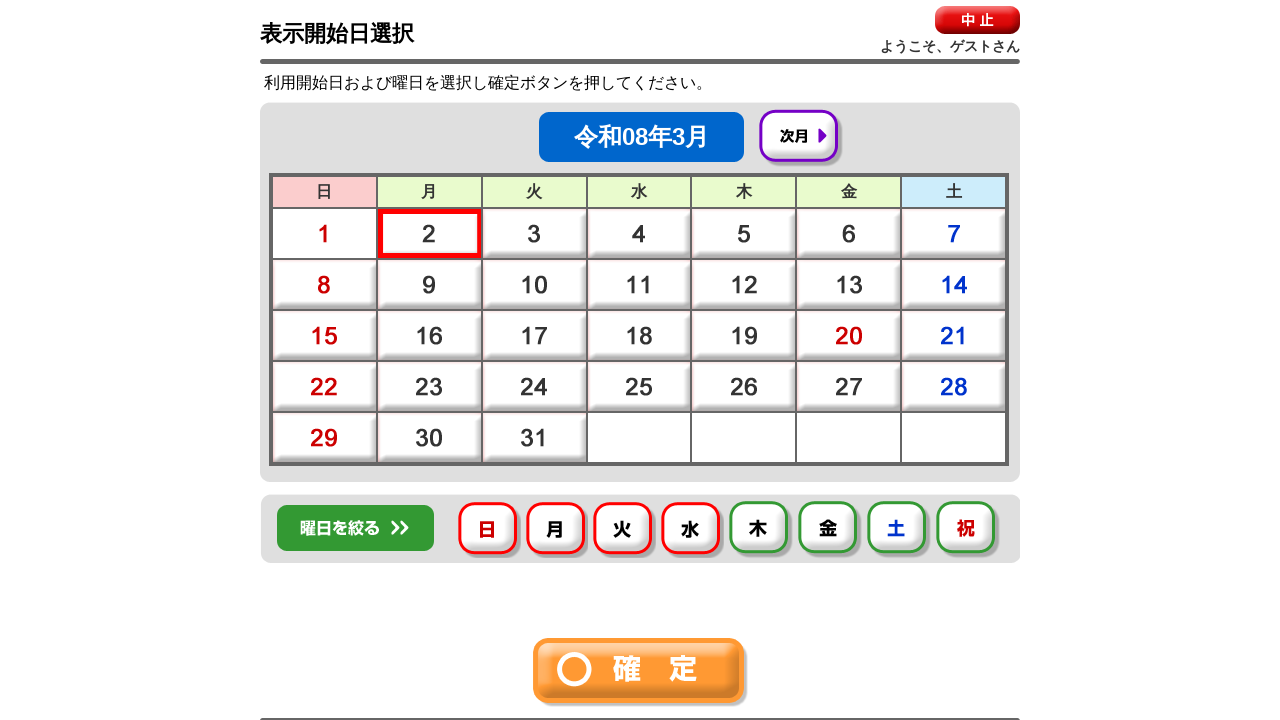

Clicked day-of-week filter button 4 at (761, 530) on #img4
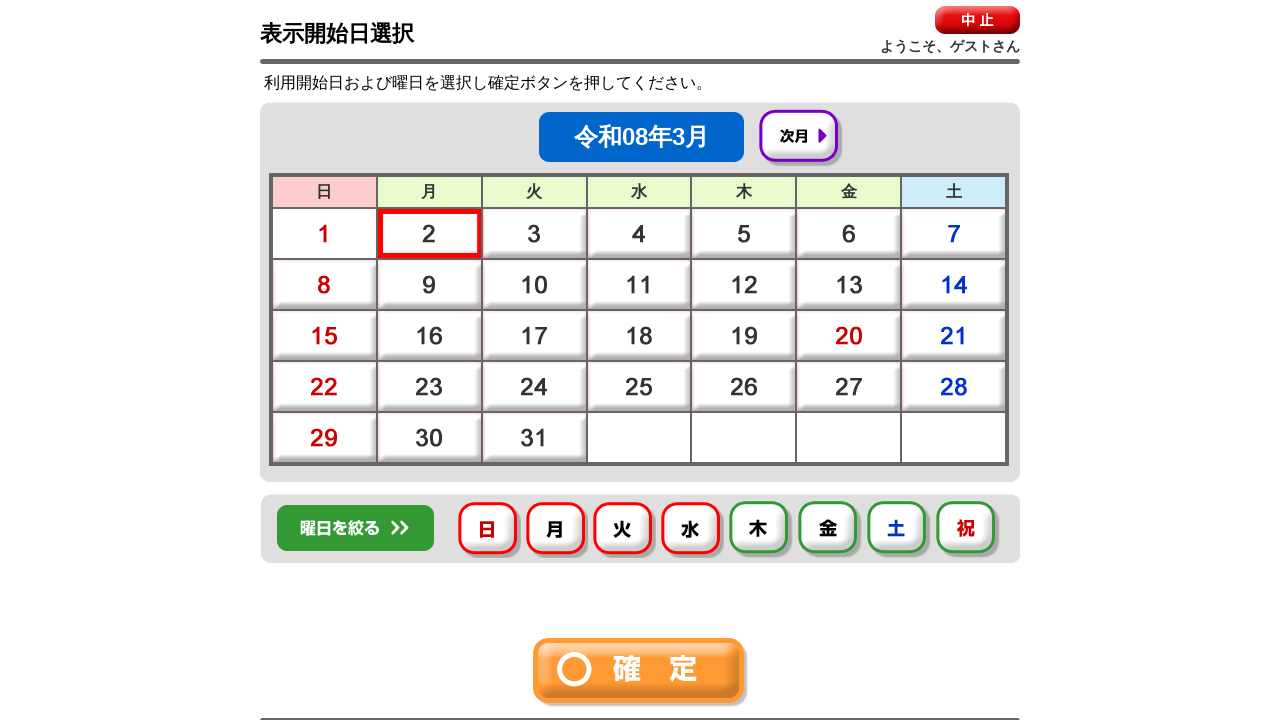

Waited 500ms after selecting day-of-week filter 4
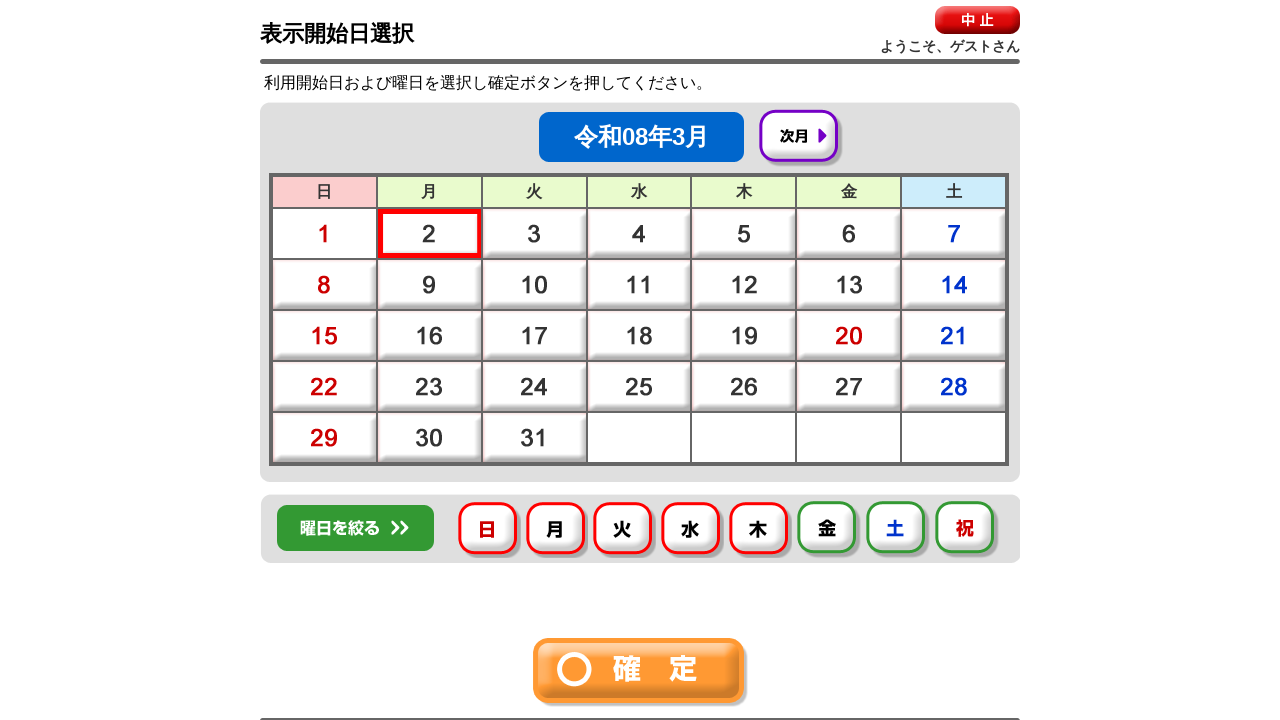

Clicked day-of-week filter button 5 at (829, 530) on #img5
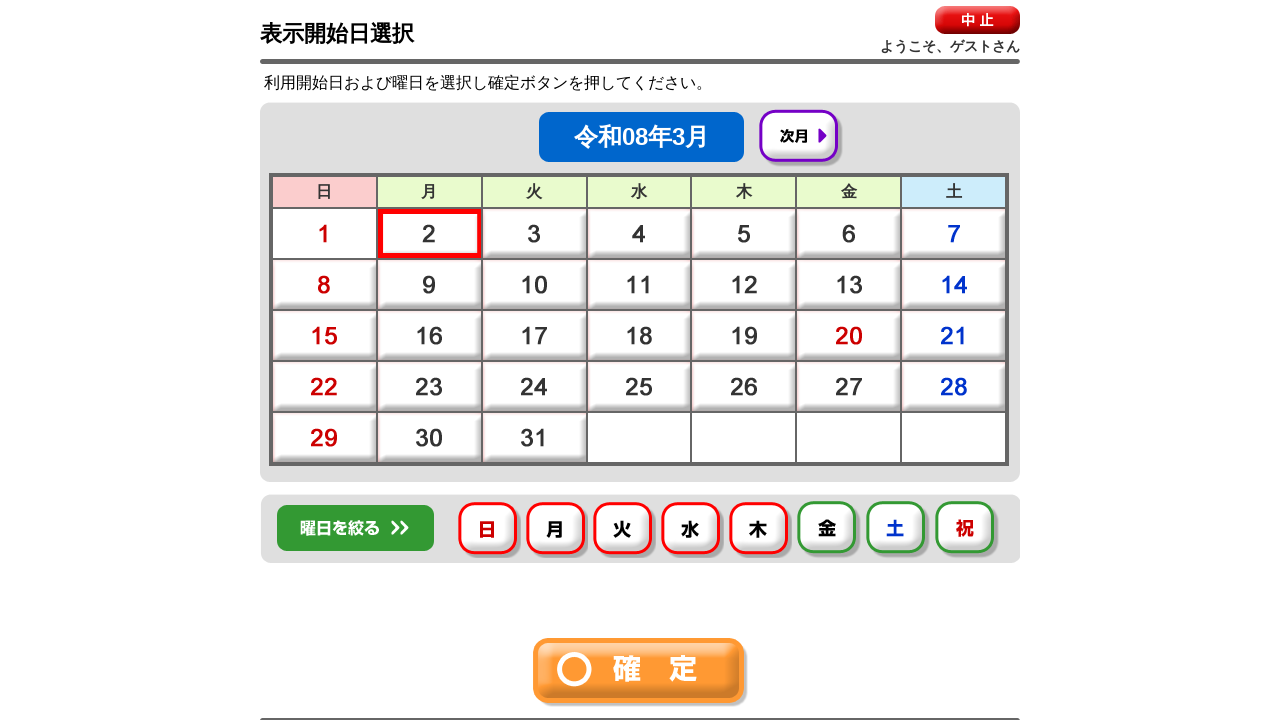

Waited 500ms after selecting day-of-week filter 5
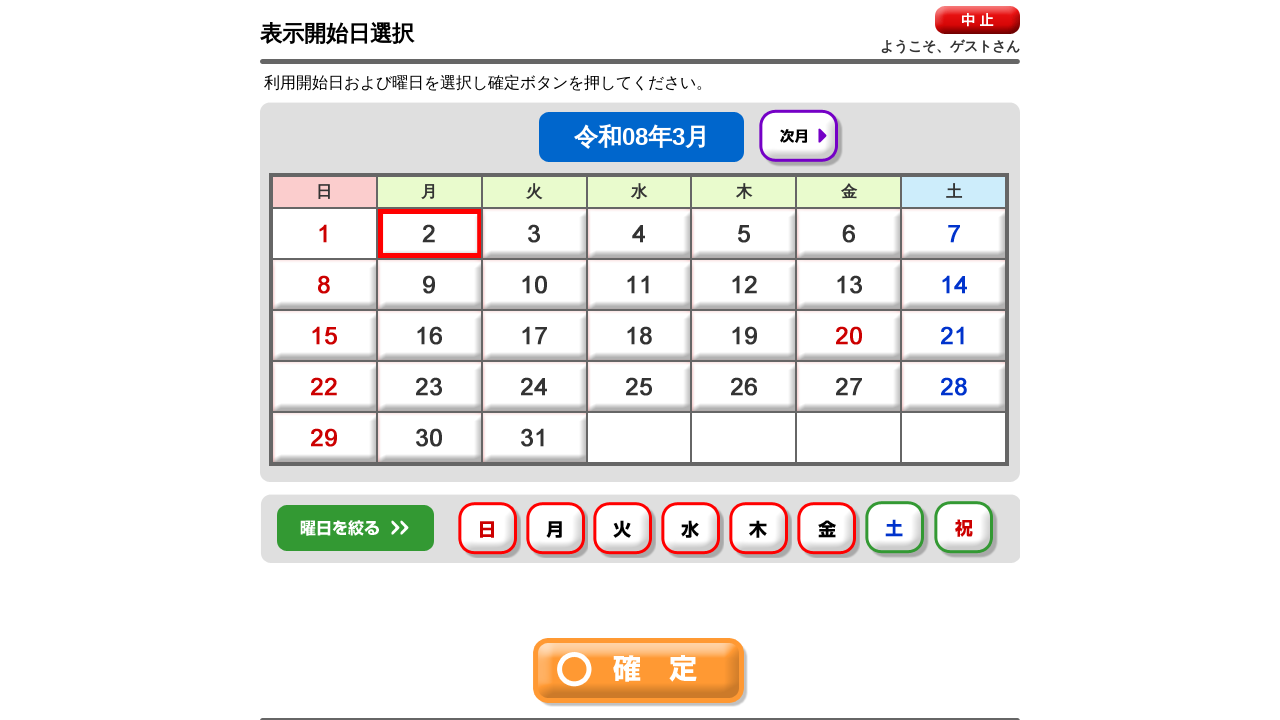

Clicked day-of-week filter button 6 at (897, 530) on #img6
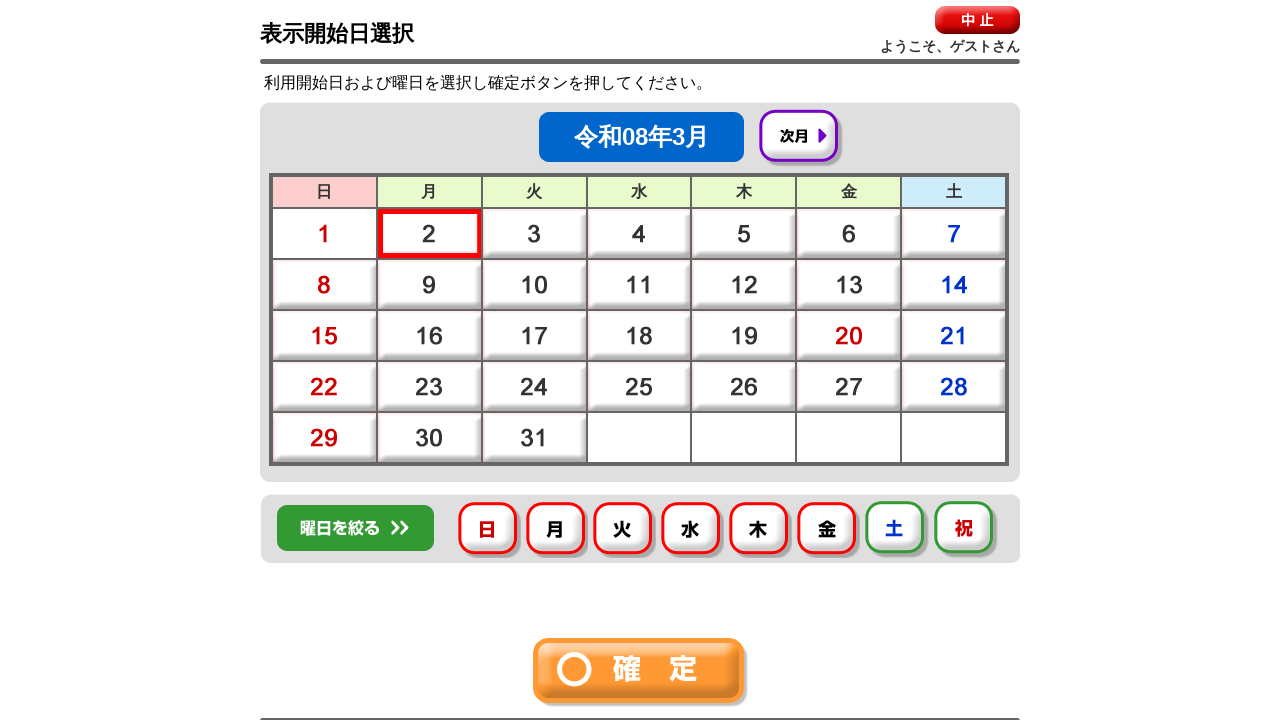

Waited 500ms after selecting day-of-week filter 6
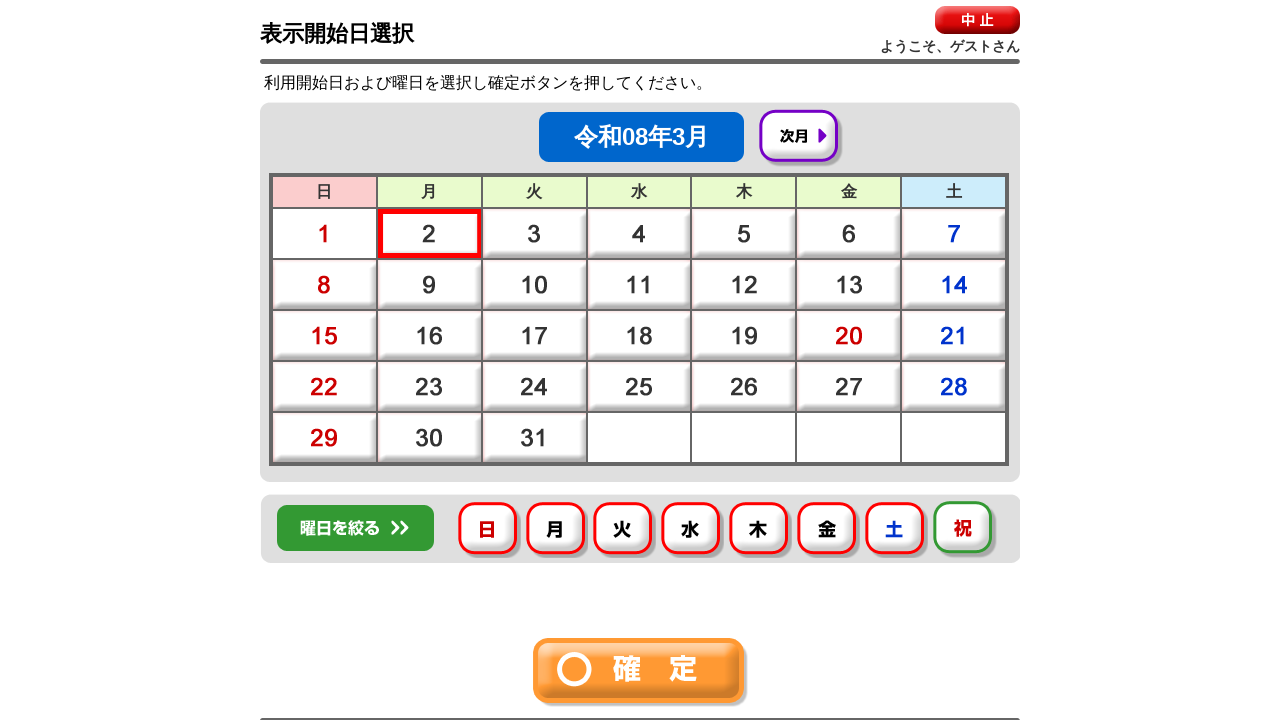

Clicked day-of-week filter button 7 at (965, 530) on #img7
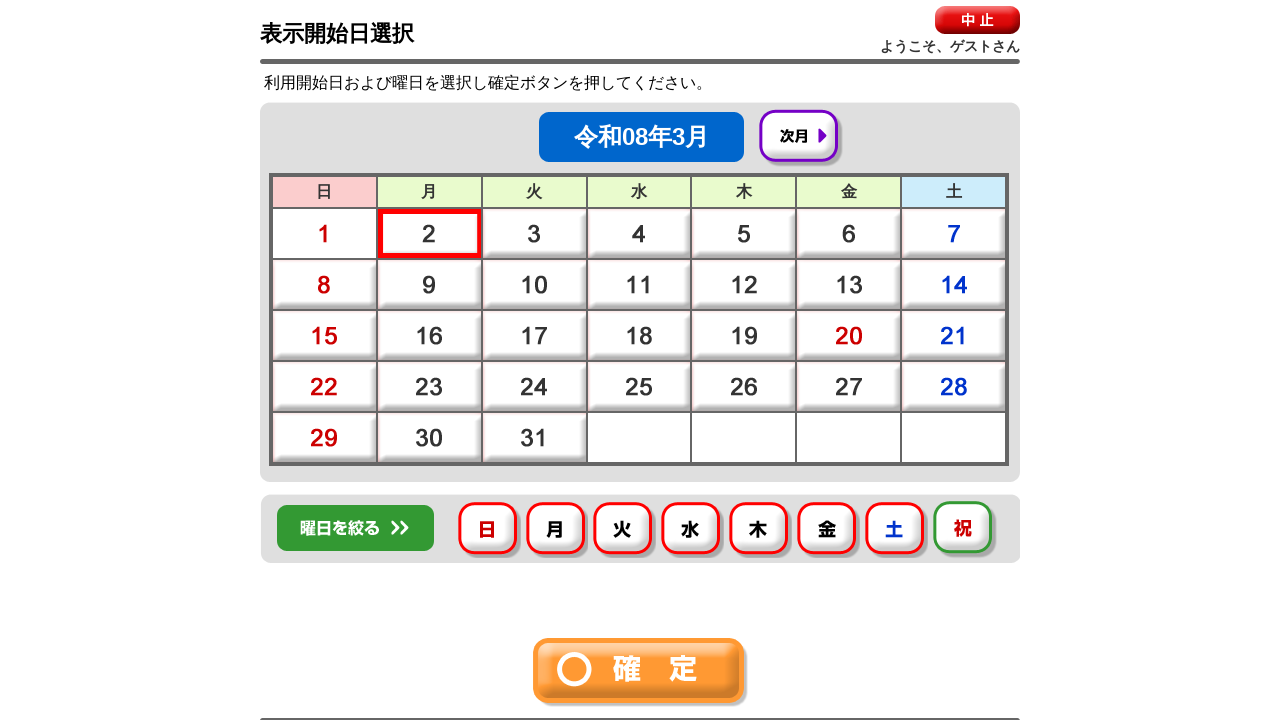

Waited 500ms after selecting day-of-week filter 7
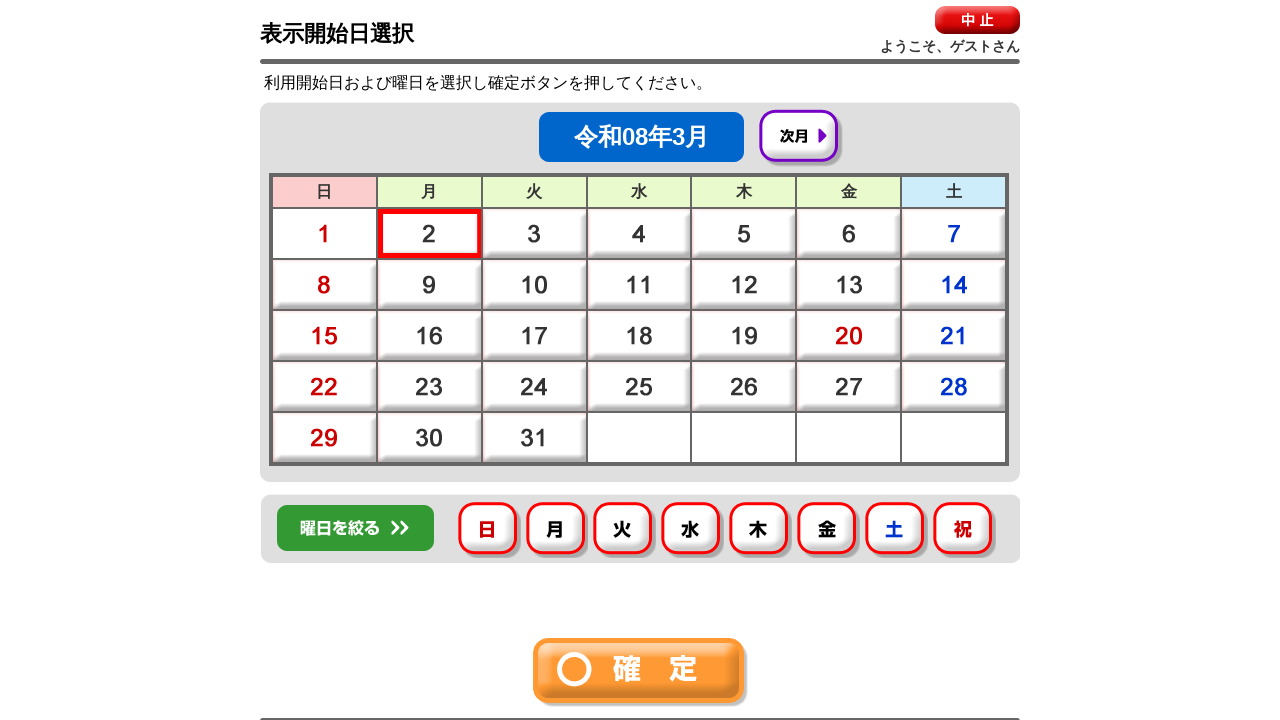

Clicked Confirm button to display weekly schedule at (640, 672) on img[src*='btn-ok.gif']
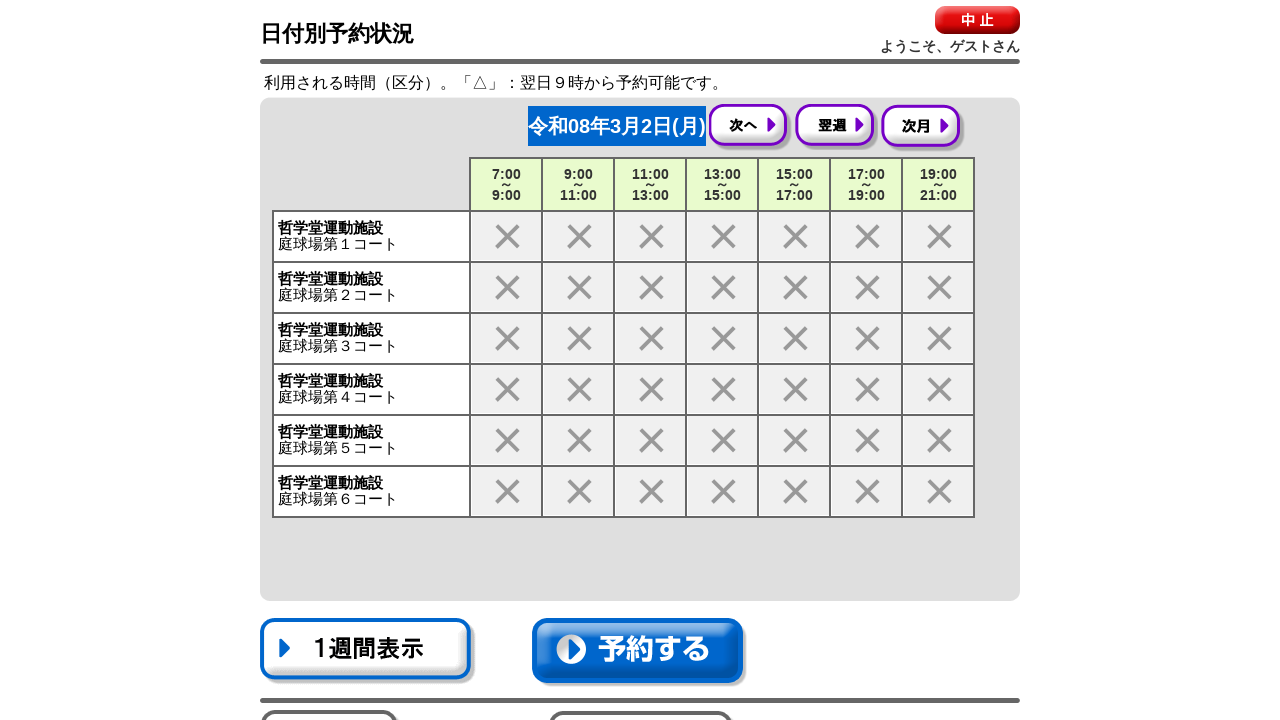

Weekly schedule with Tetsugakudo Sports Facility hard court tennis availability displayed
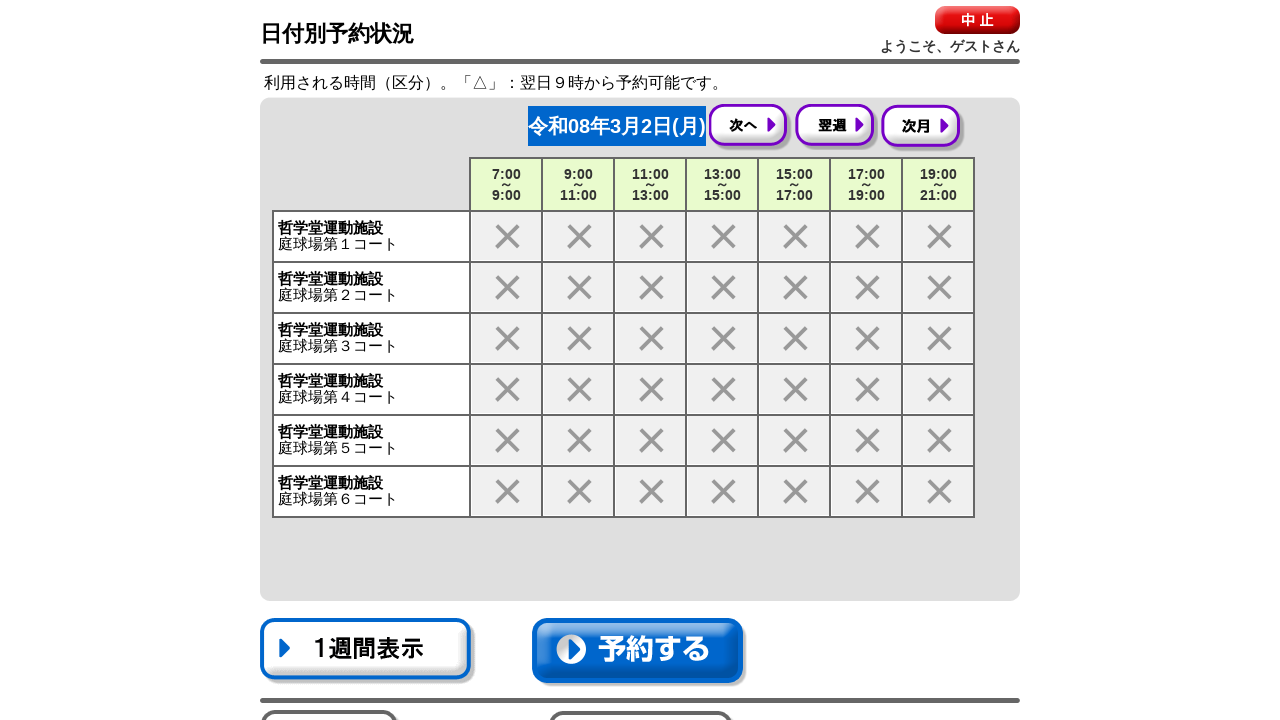

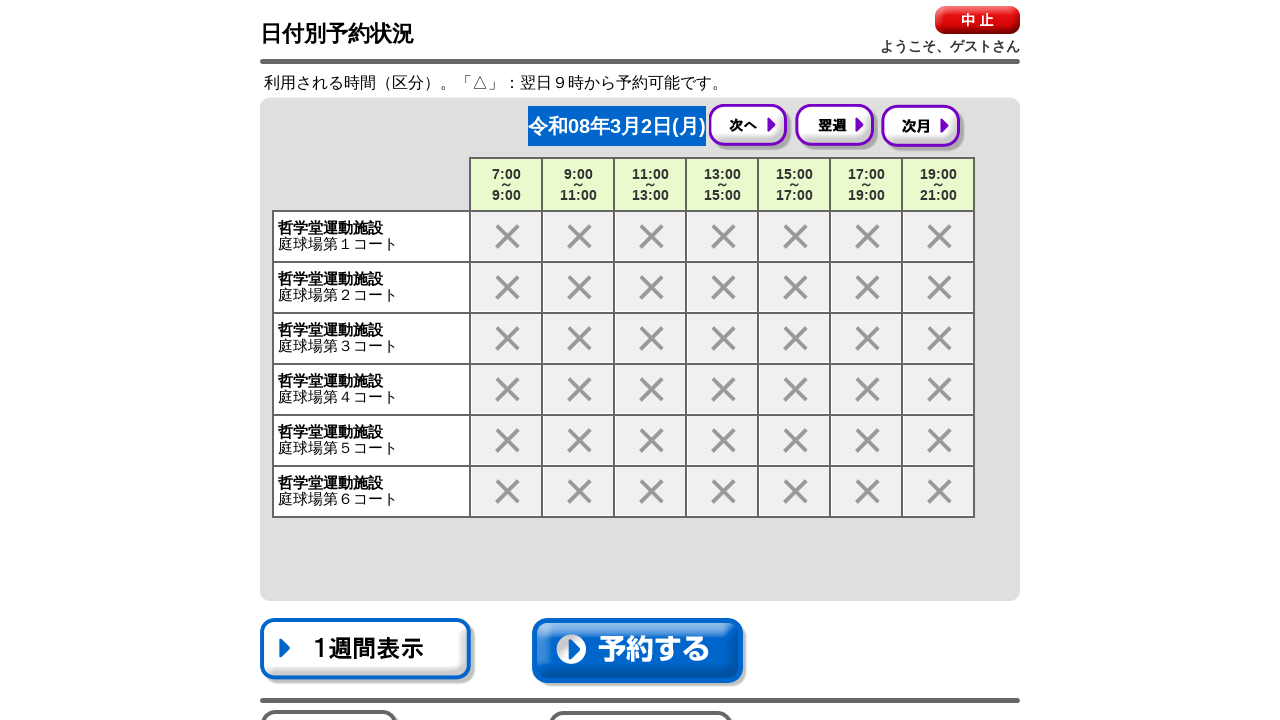